Tests that Tab order follows logical reading order by tabbing through 15 elements and checking section progression

Starting URL: https://example.com

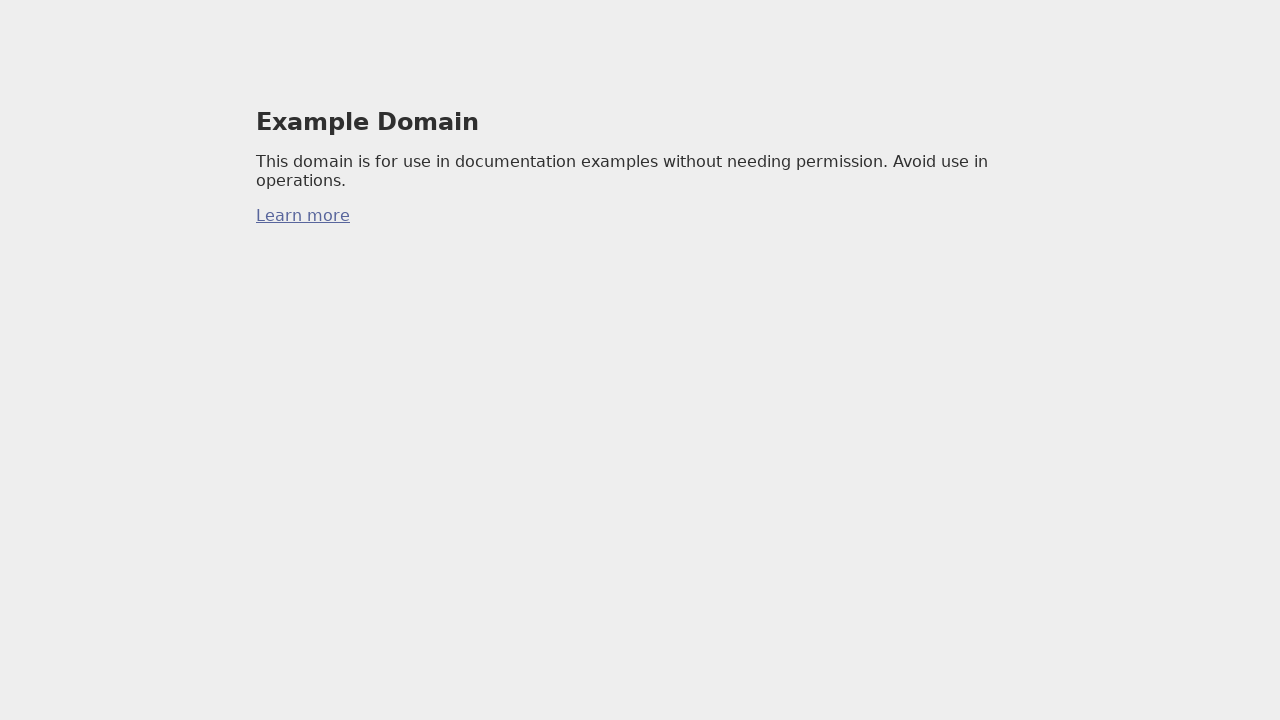

Pressed Tab key (iteration 1/15)
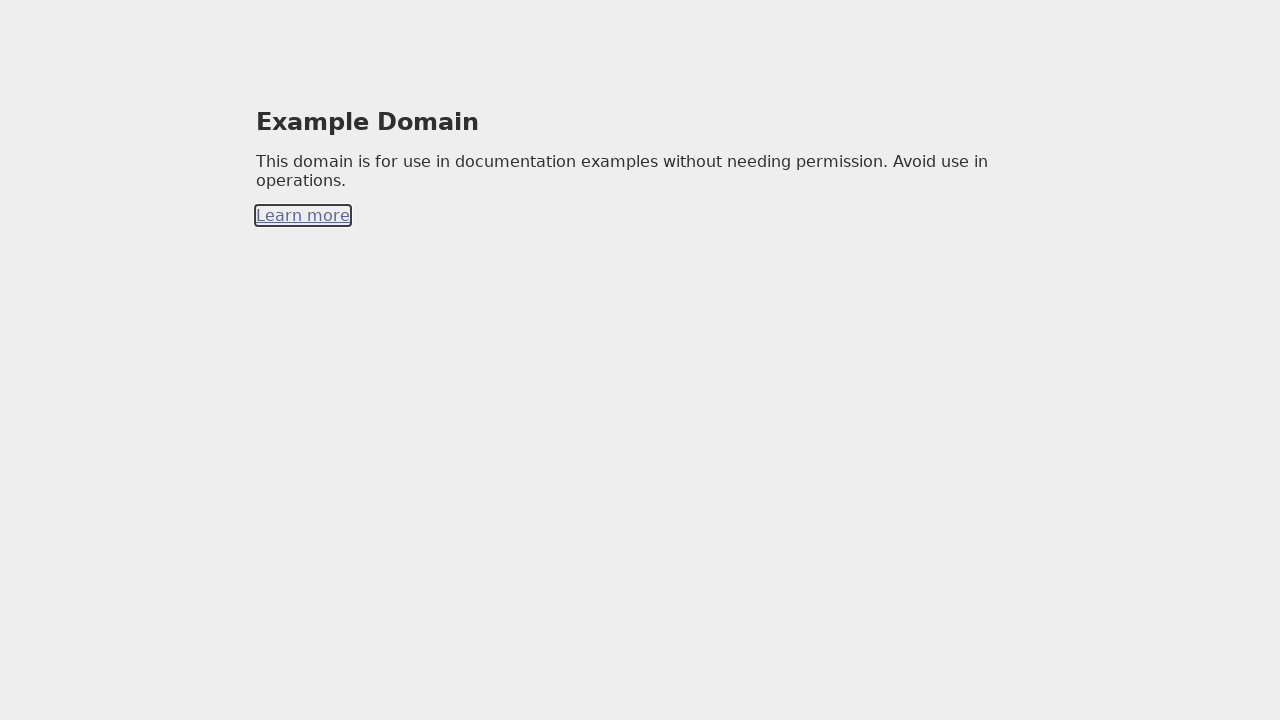

Waited 50ms for element focus
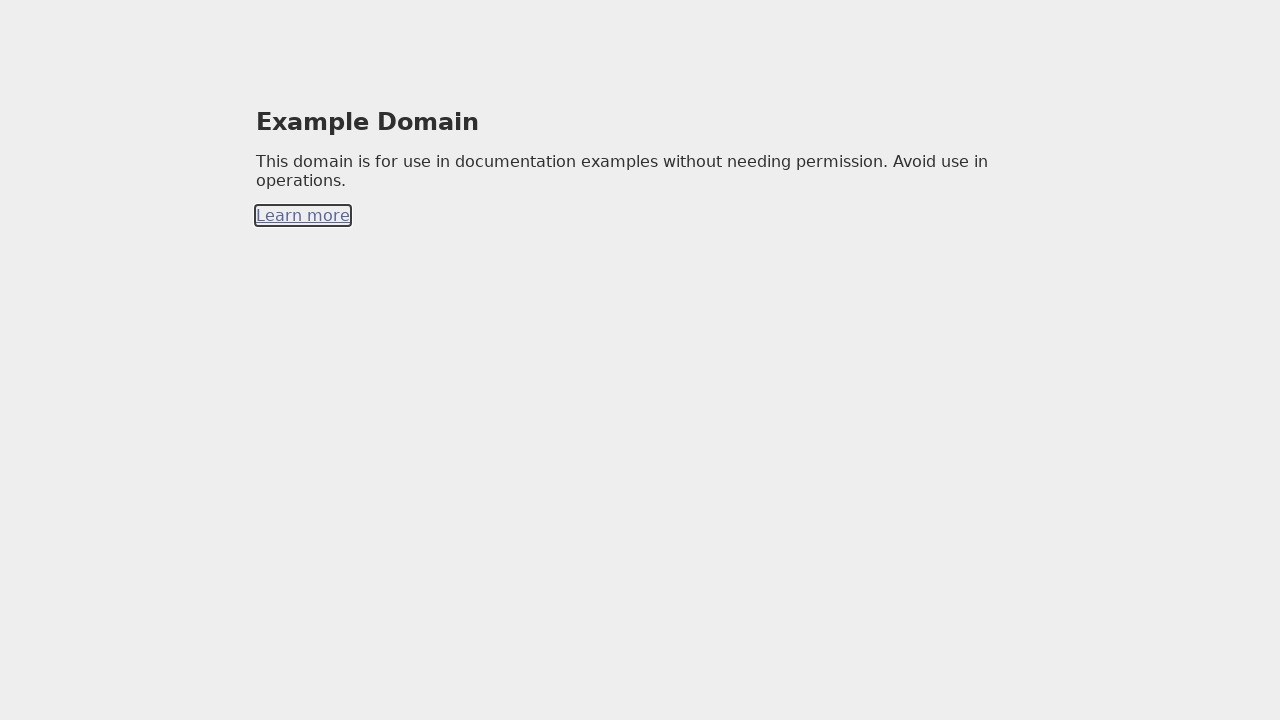

Evaluated focused element: a in section None
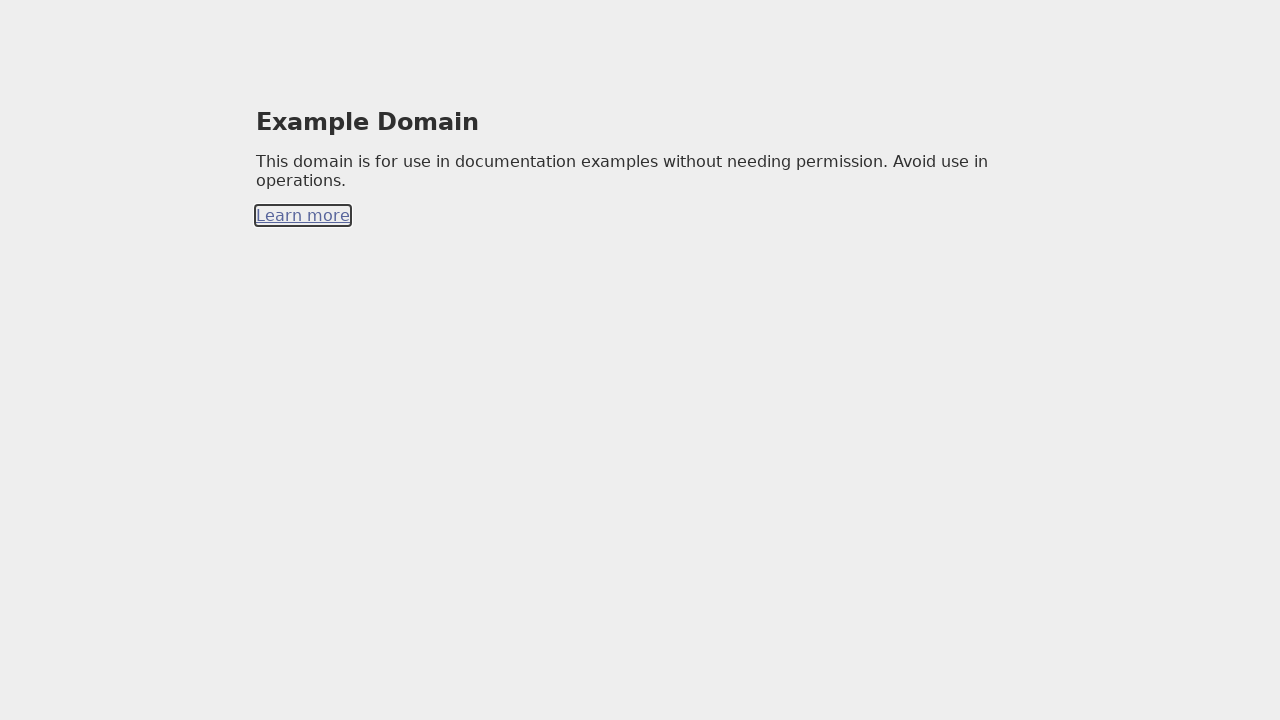

Pressed Tab key (iteration 2/15)
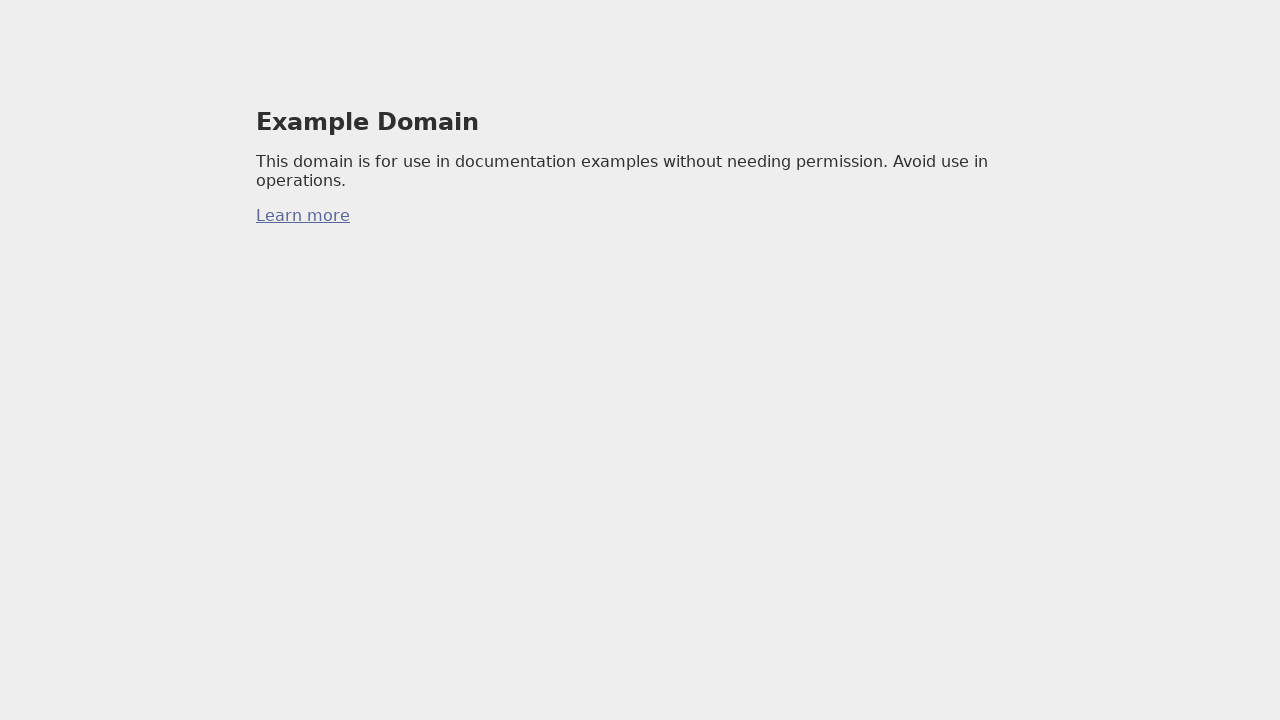

Waited 50ms for element focus
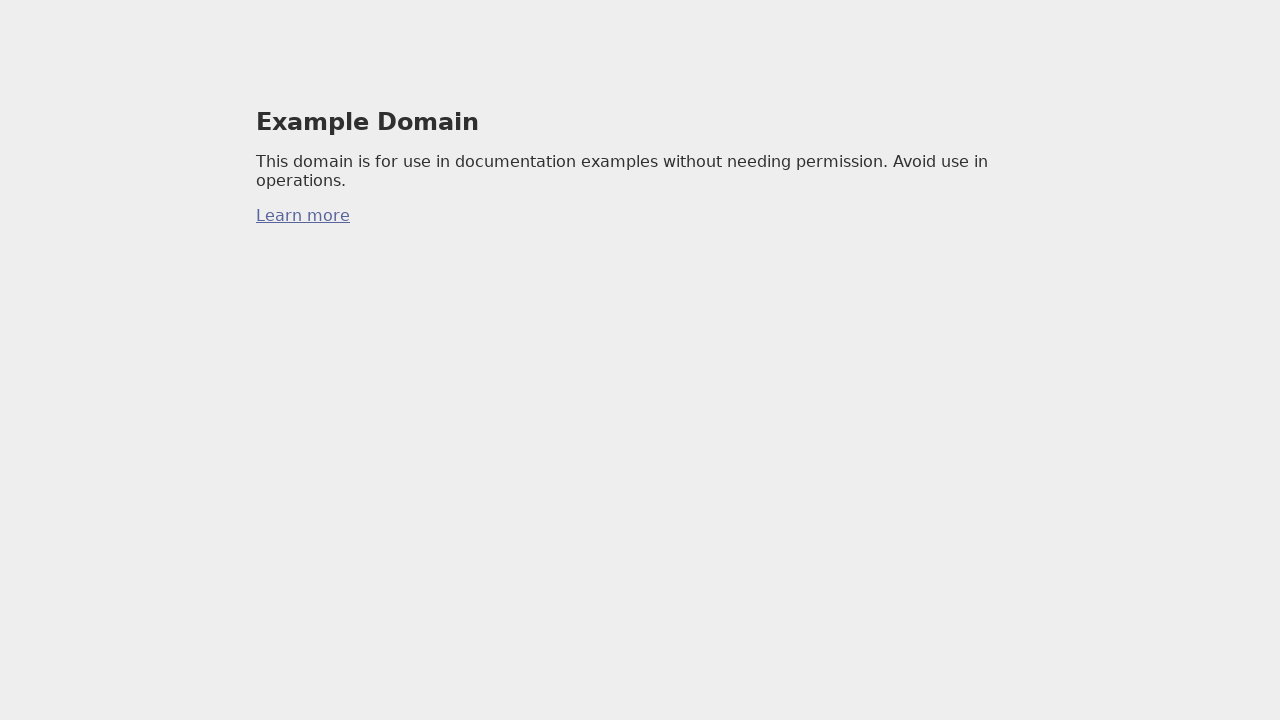

Evaluated focused element: body in section None
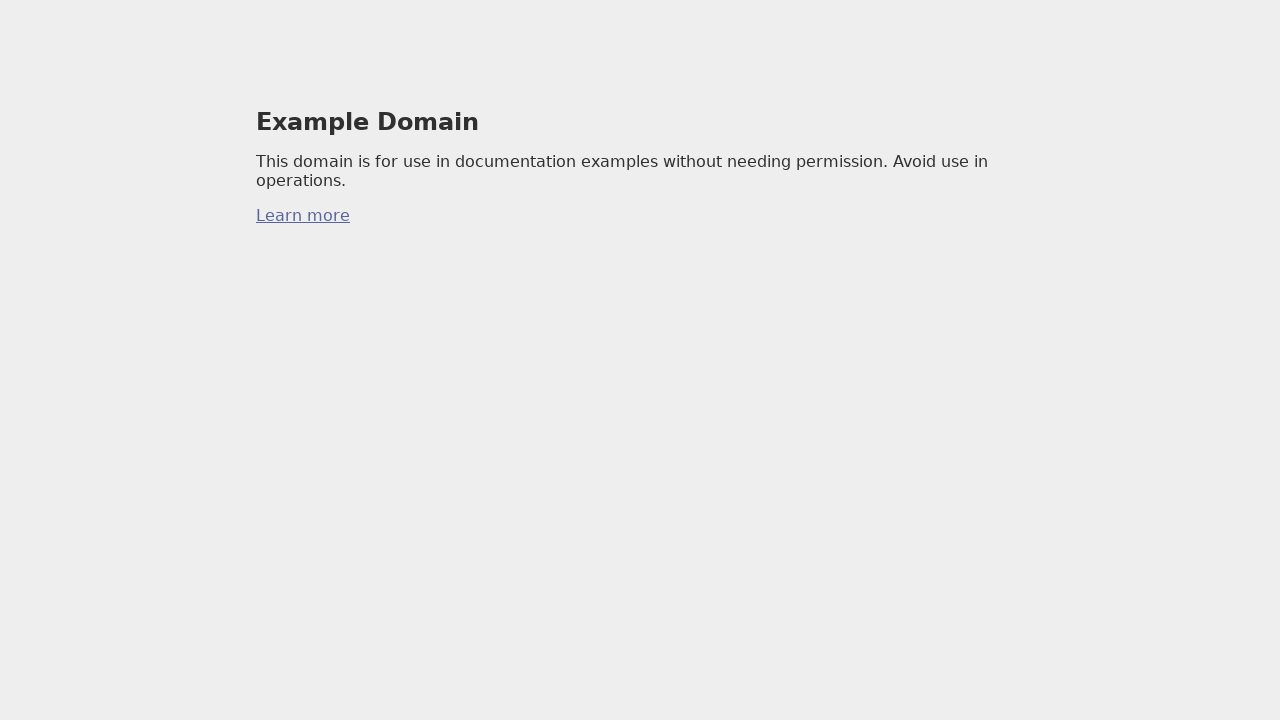

Pressed Tab key (iteration 3/15)
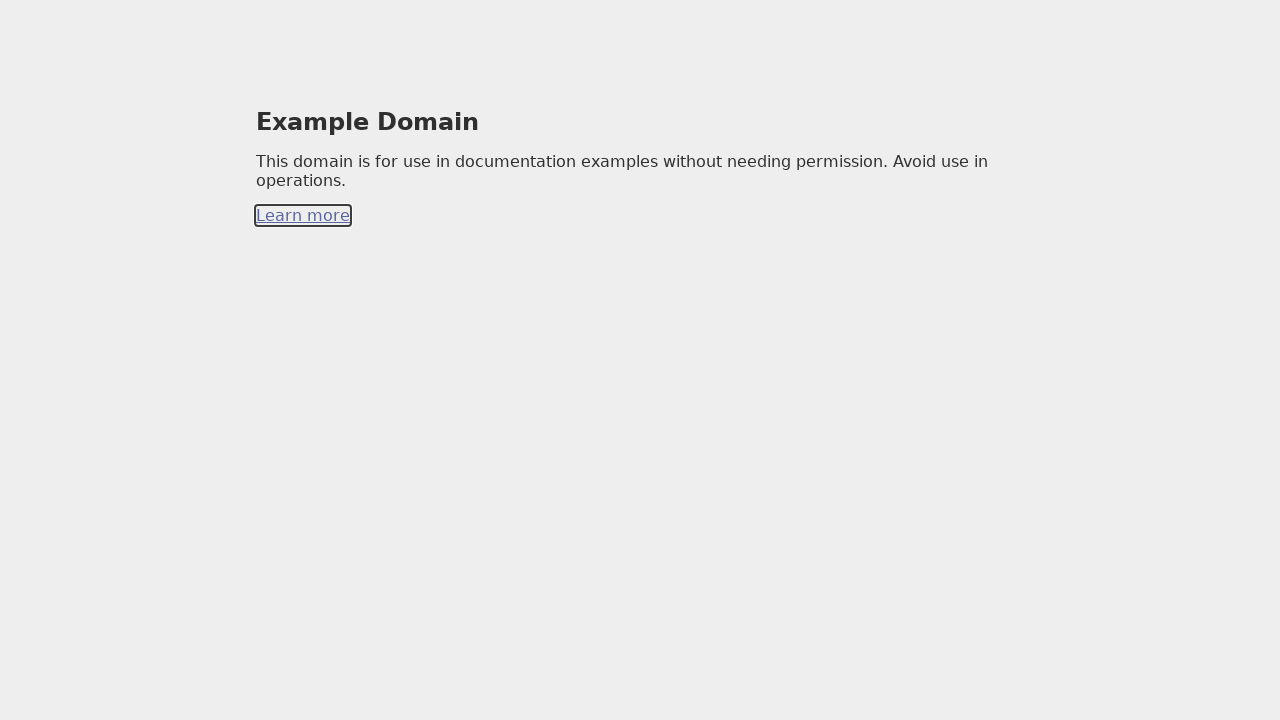

Waited 50ms for element focus
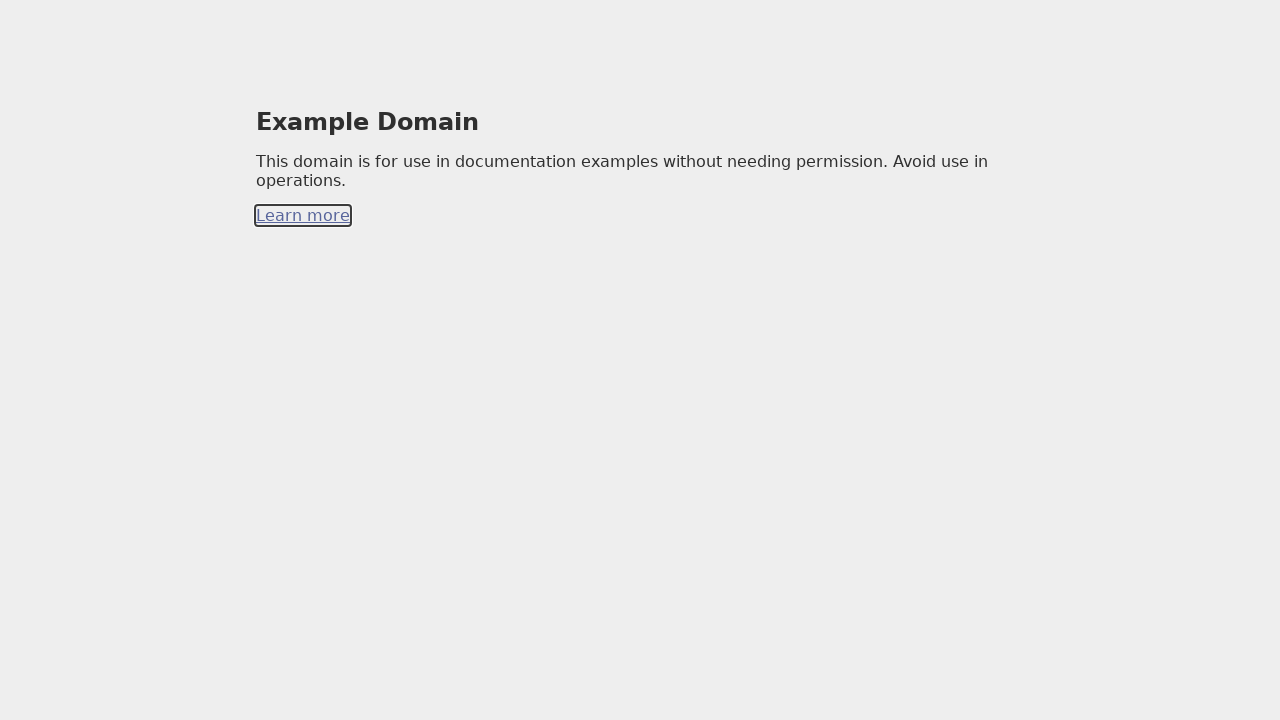

Evaluated focused element: a in section None
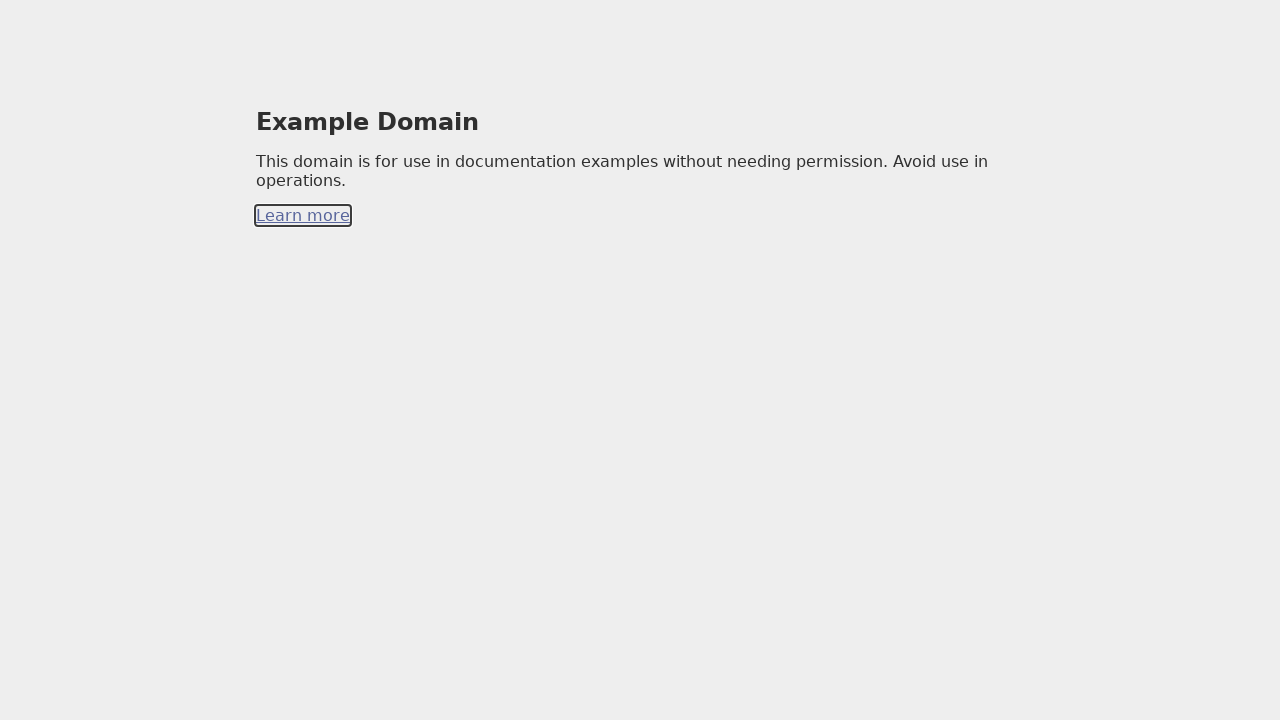

Pressed Tab key (iteration 4/15)
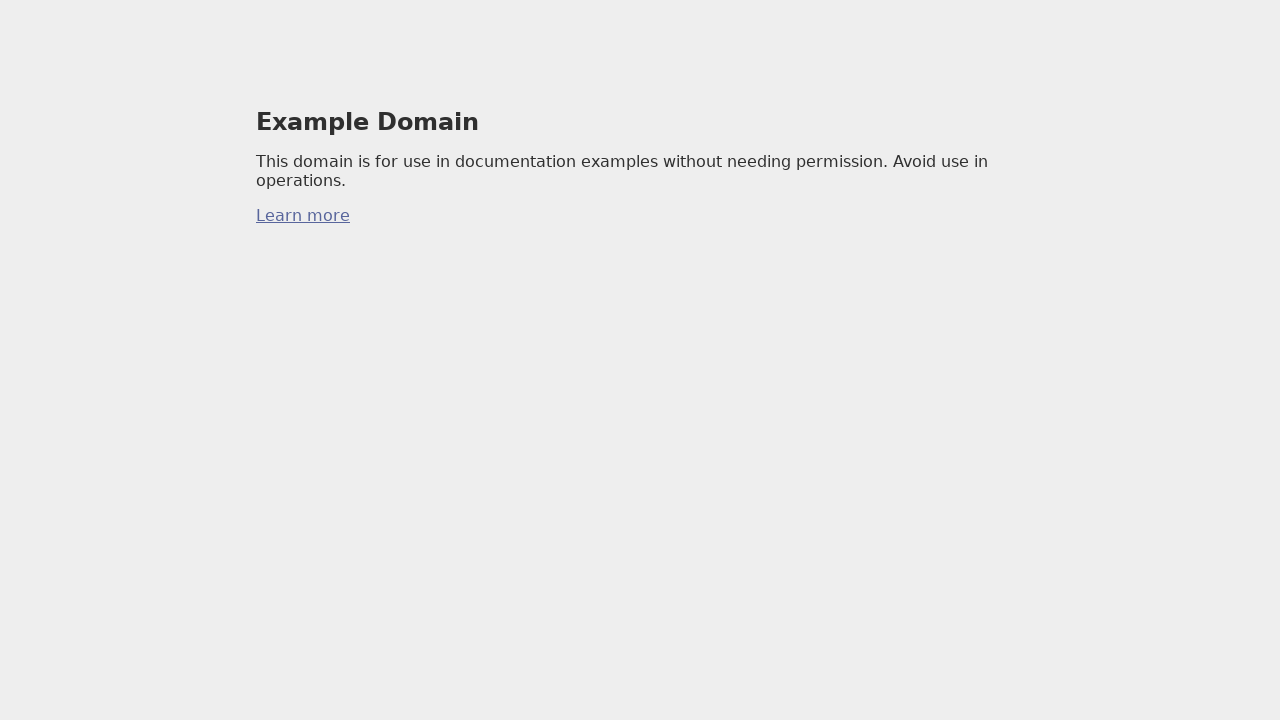

Waited 50ms for element focus
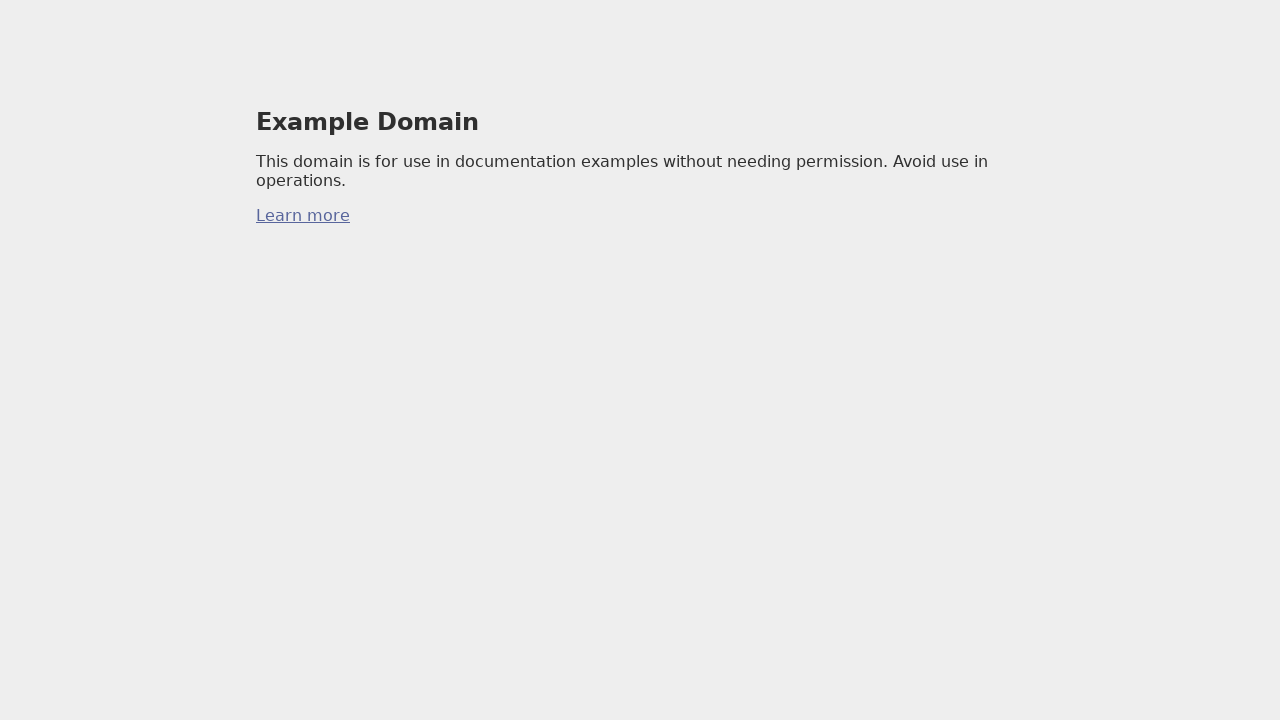

Evaluated focused element: body in section None
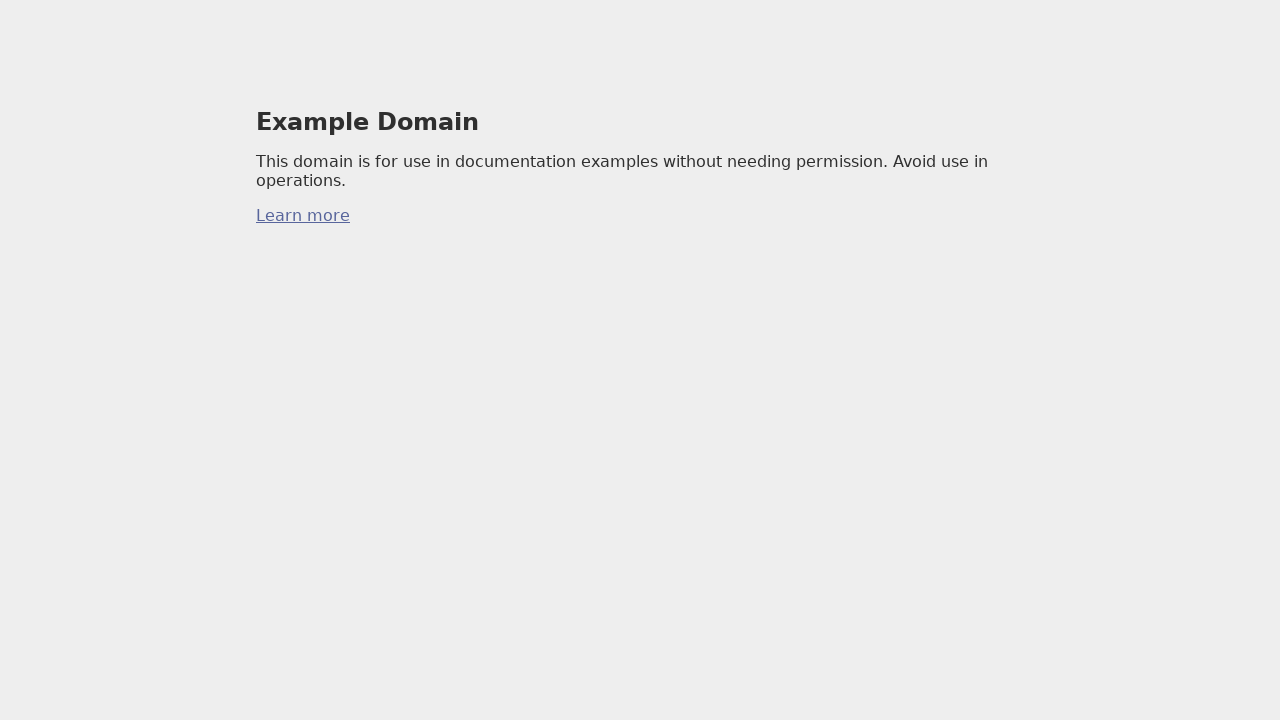

Pressed Tab key (iteration 5/15)
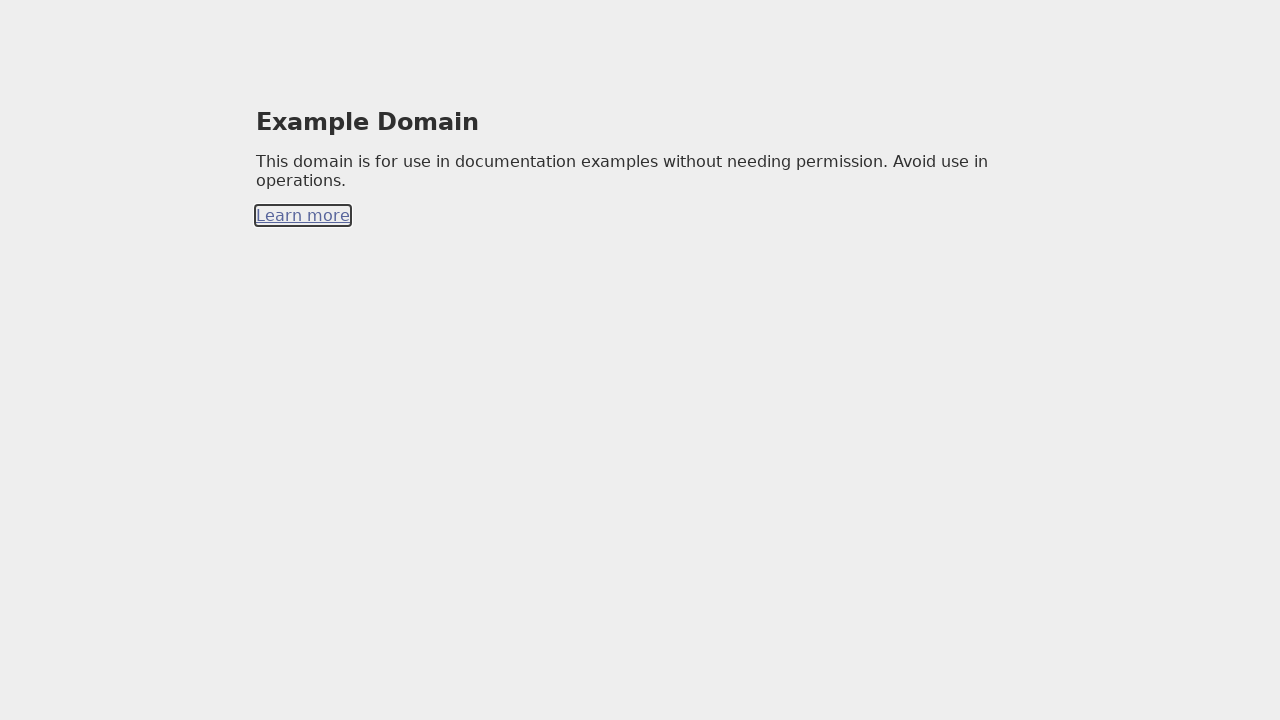

Waited 50ms for element focus
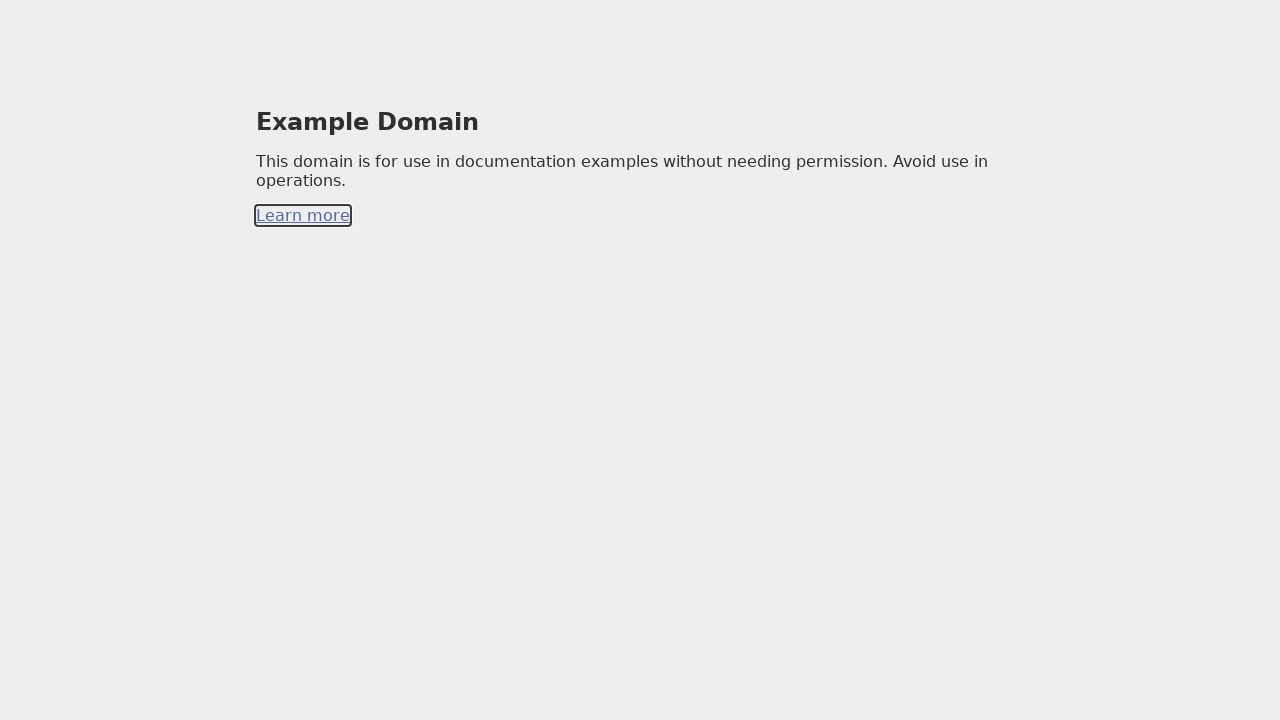

Evaluated focused element: a in section None
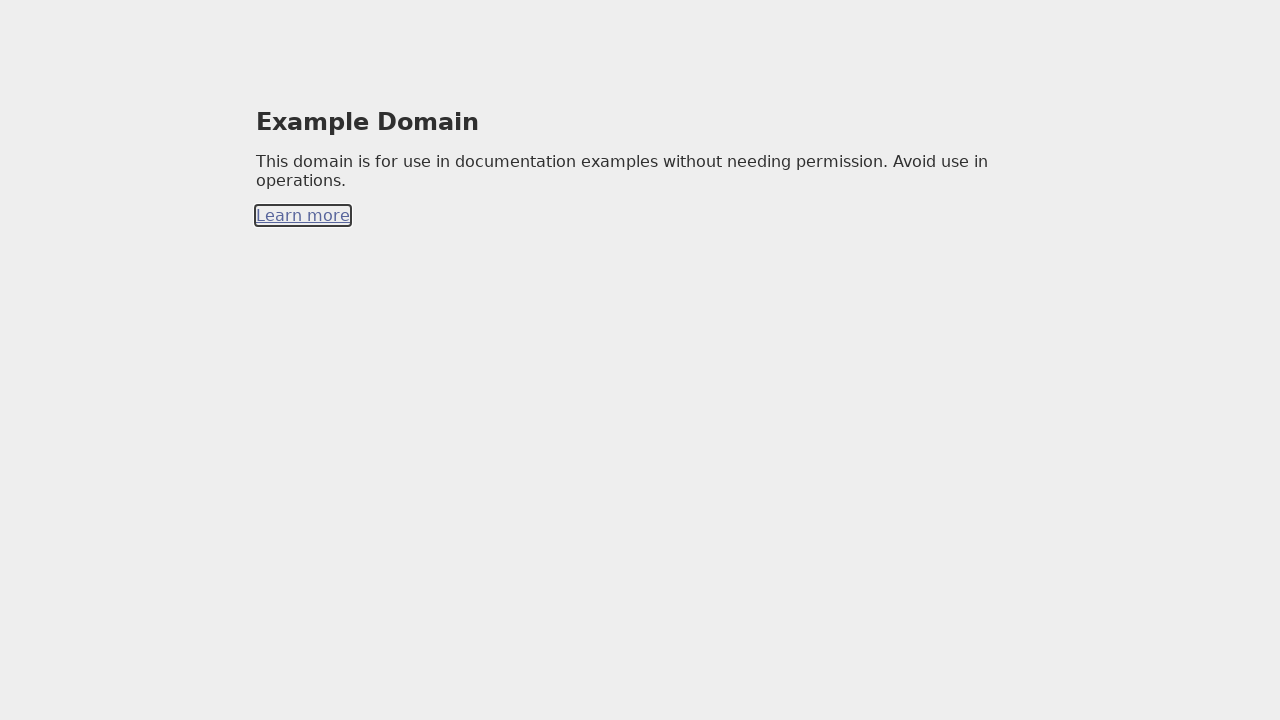

Pressed Tab key (iteration 6/15)
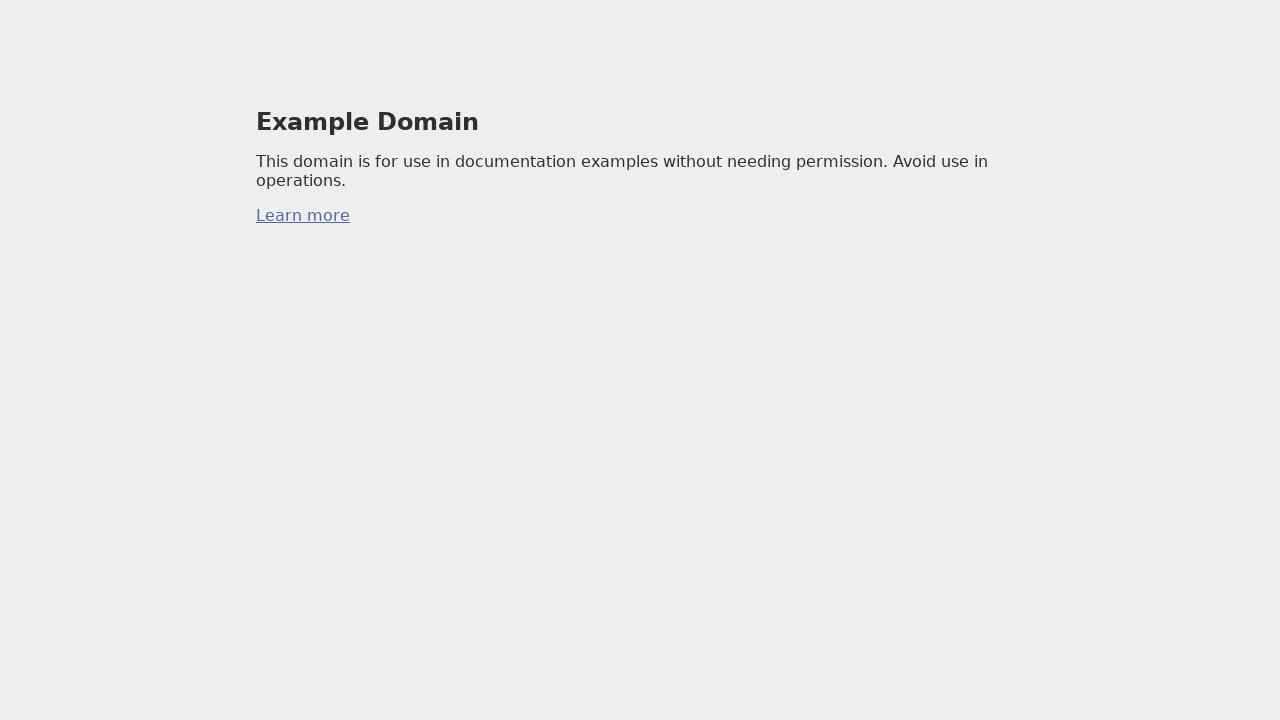

Waited 50ms for element focus
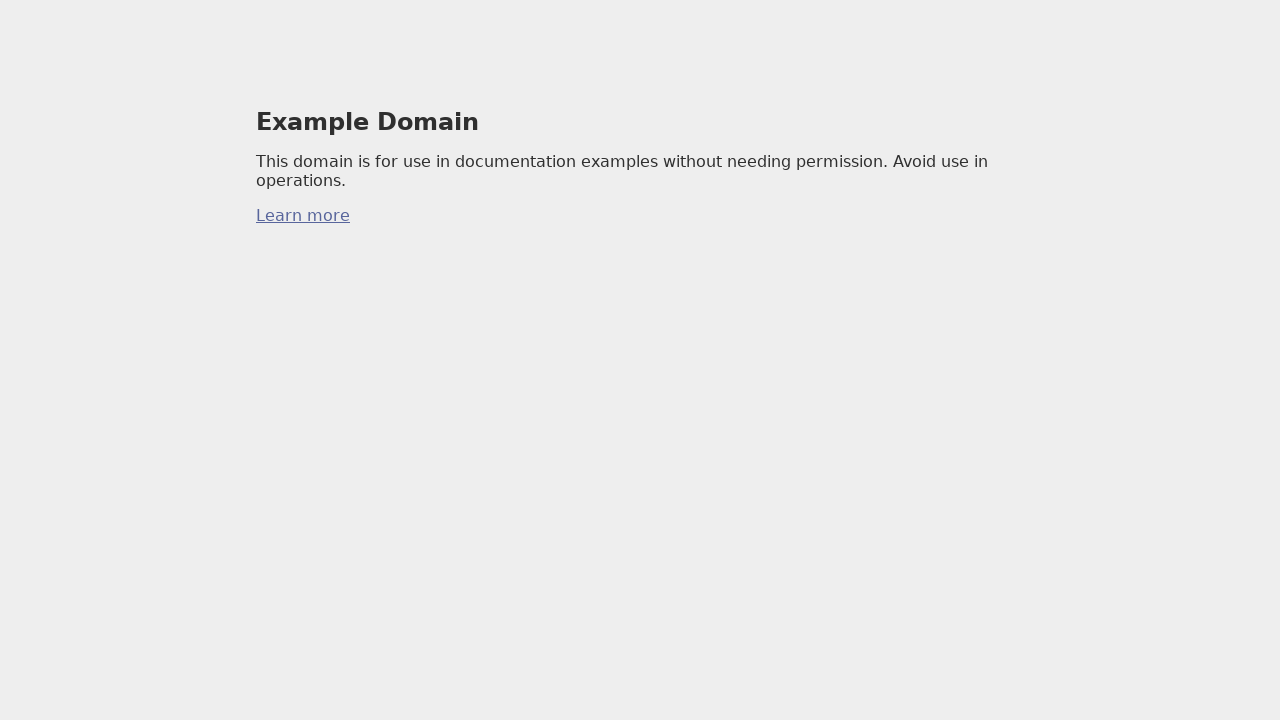

Evaluated focused element: body in section None
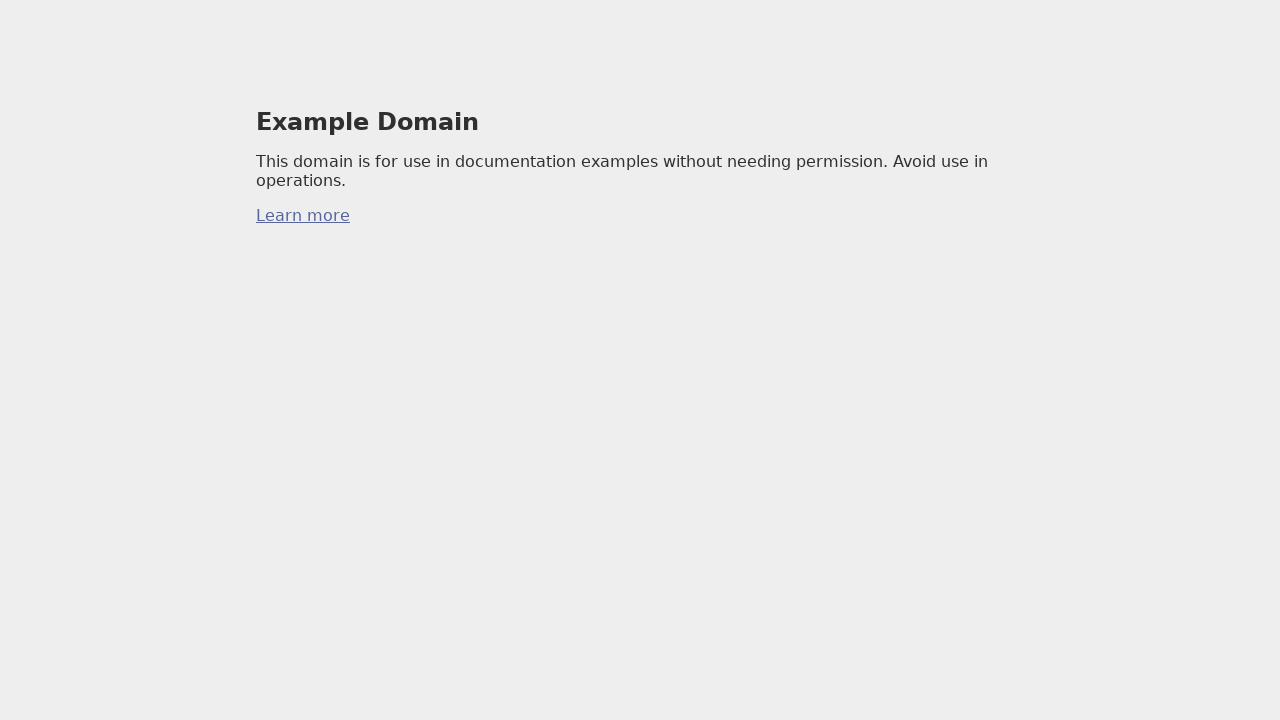

Pressed Tab key (iteration 7/15)
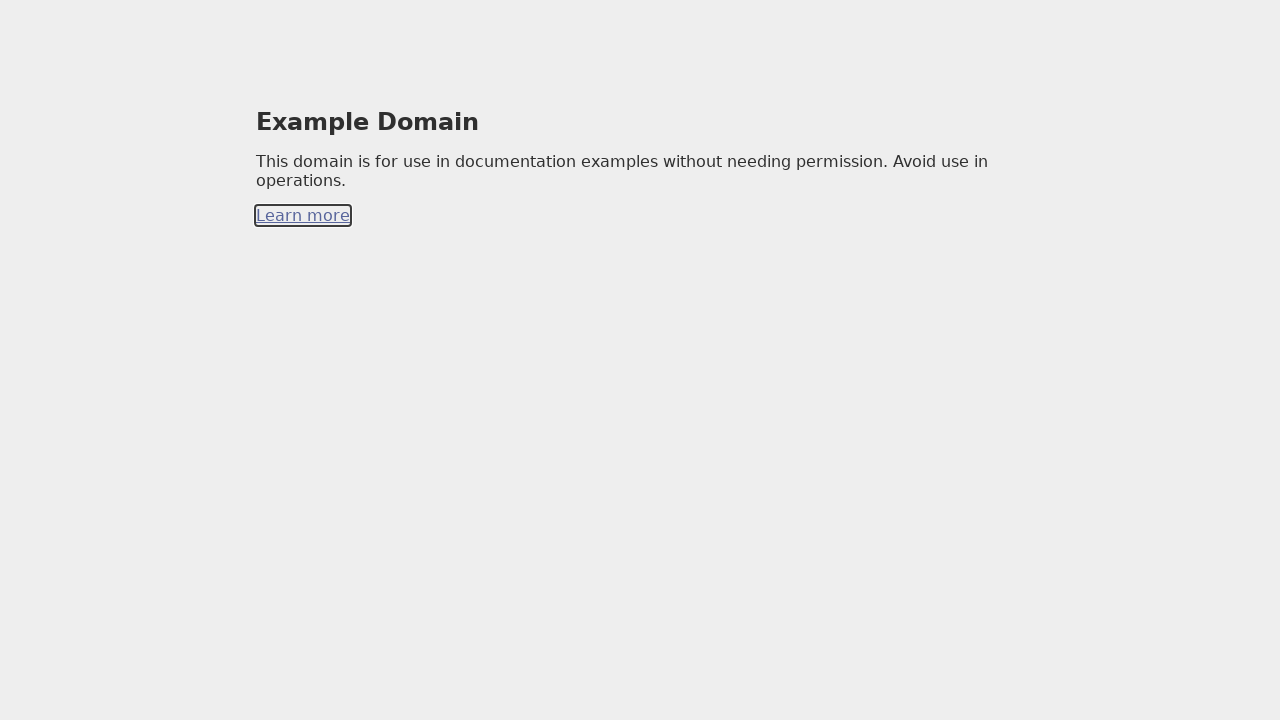

Waited 50ms for element focus
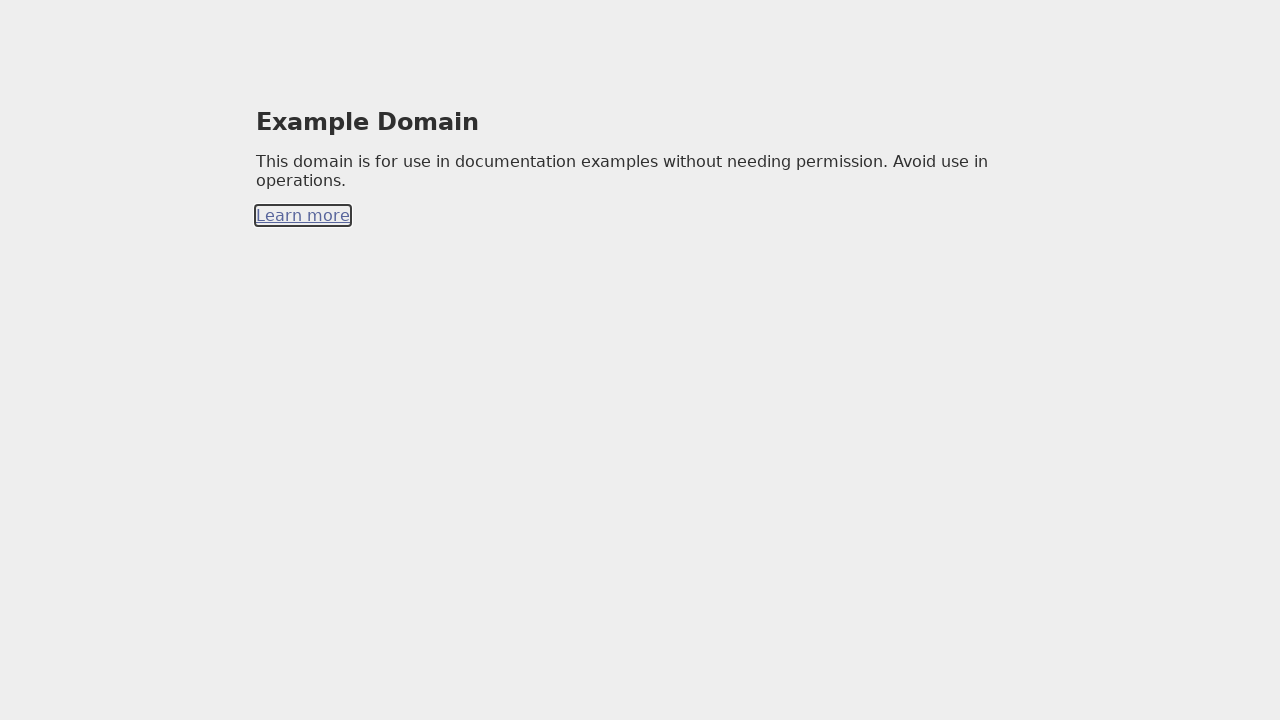

Evaluated focused element: a in section None
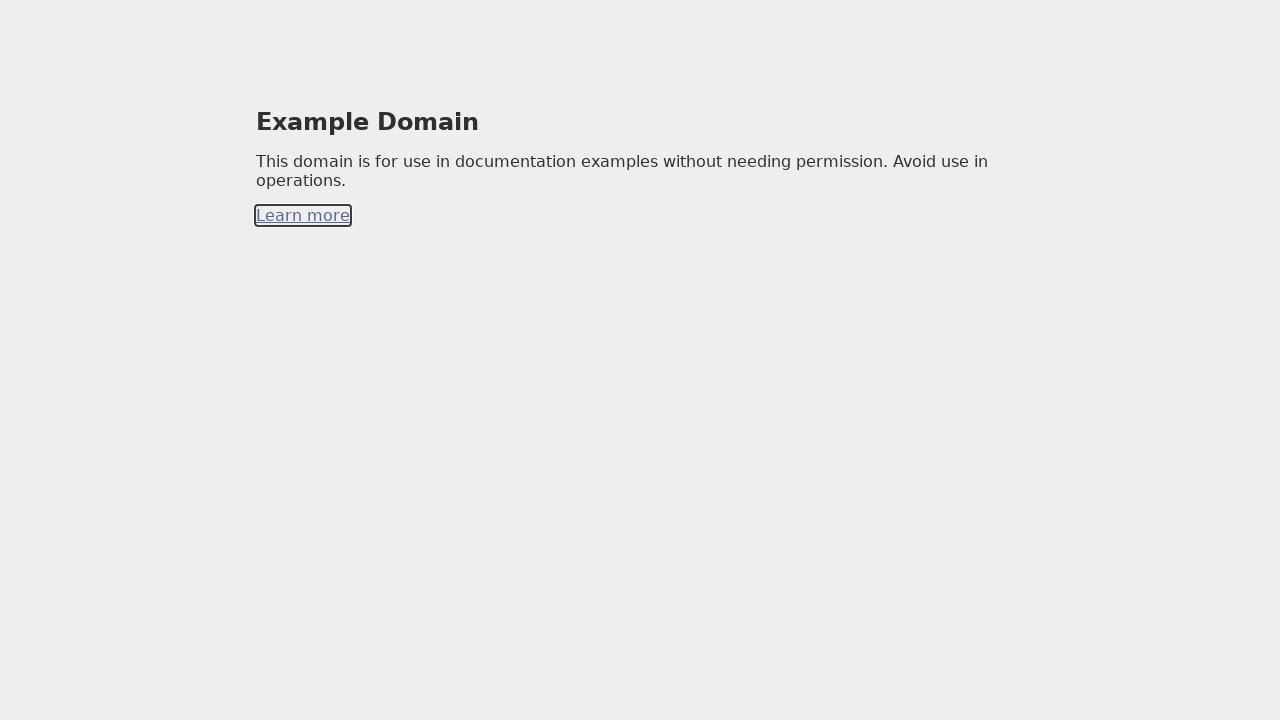

Pressed Tab key (iteration 8/15)
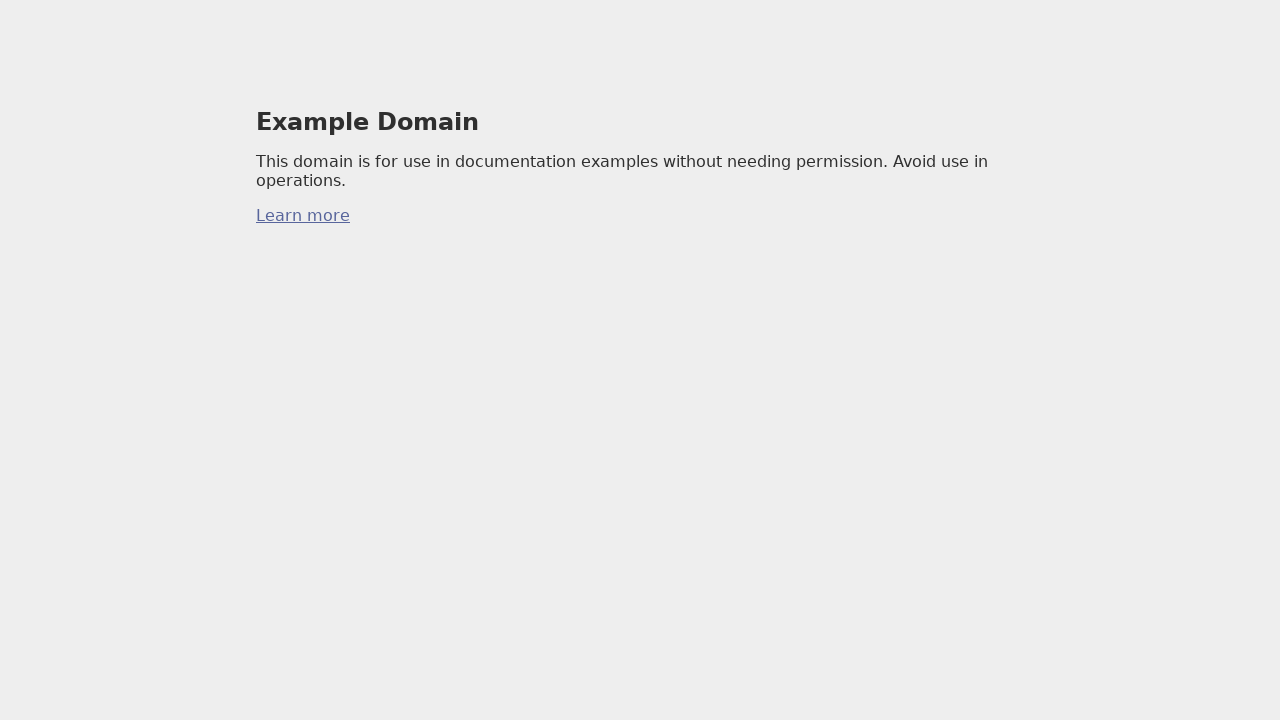

Waited 50ms for element focus
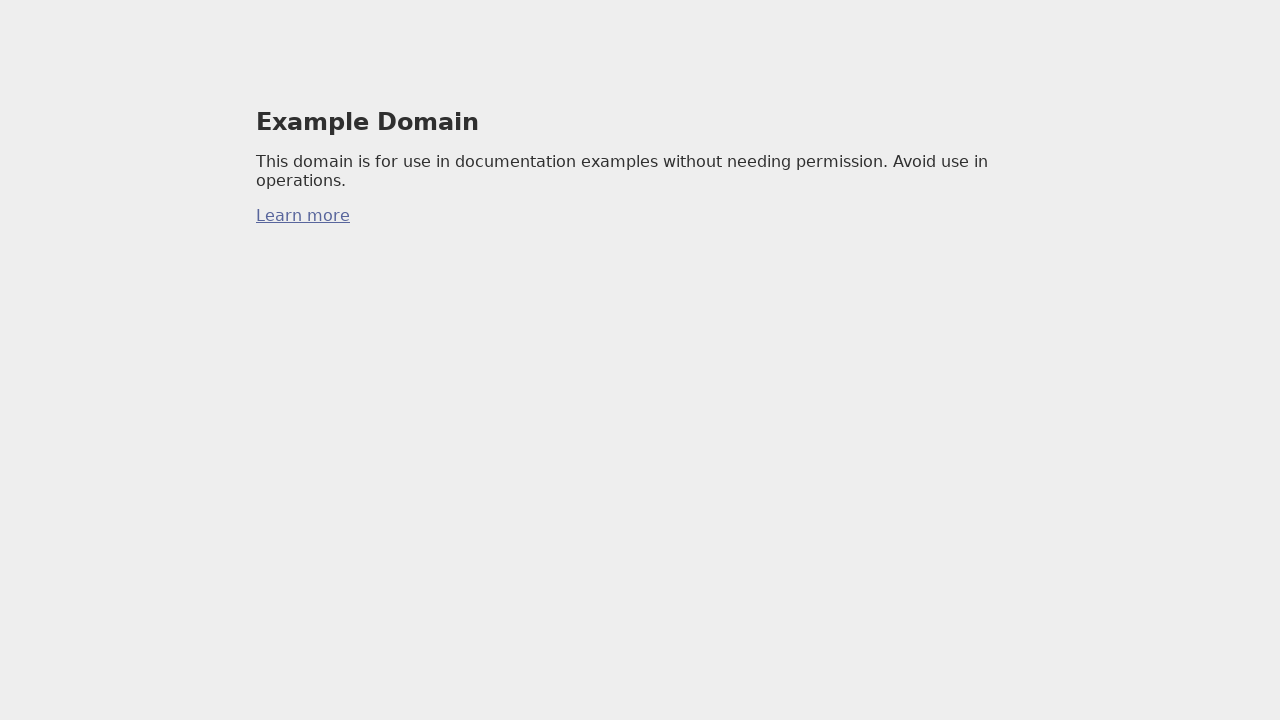

Evaluated focused element: body in section None
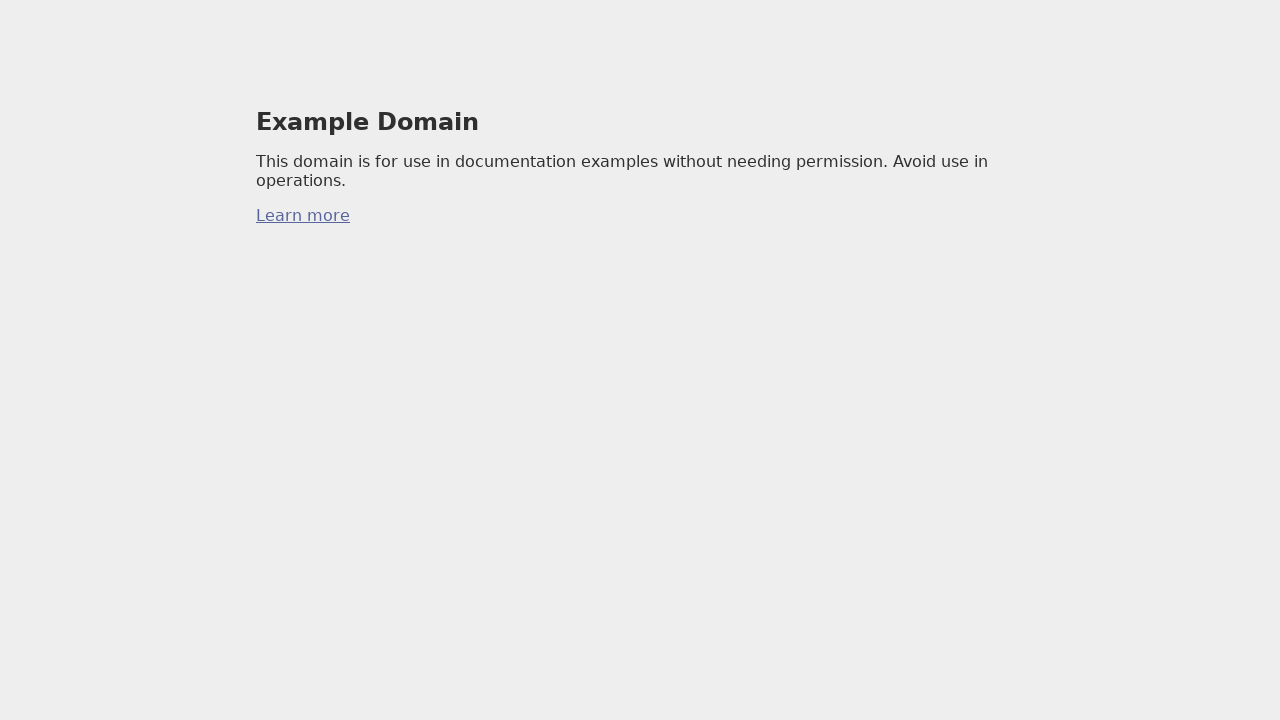

Pressed Tab key (iteration 9/15)
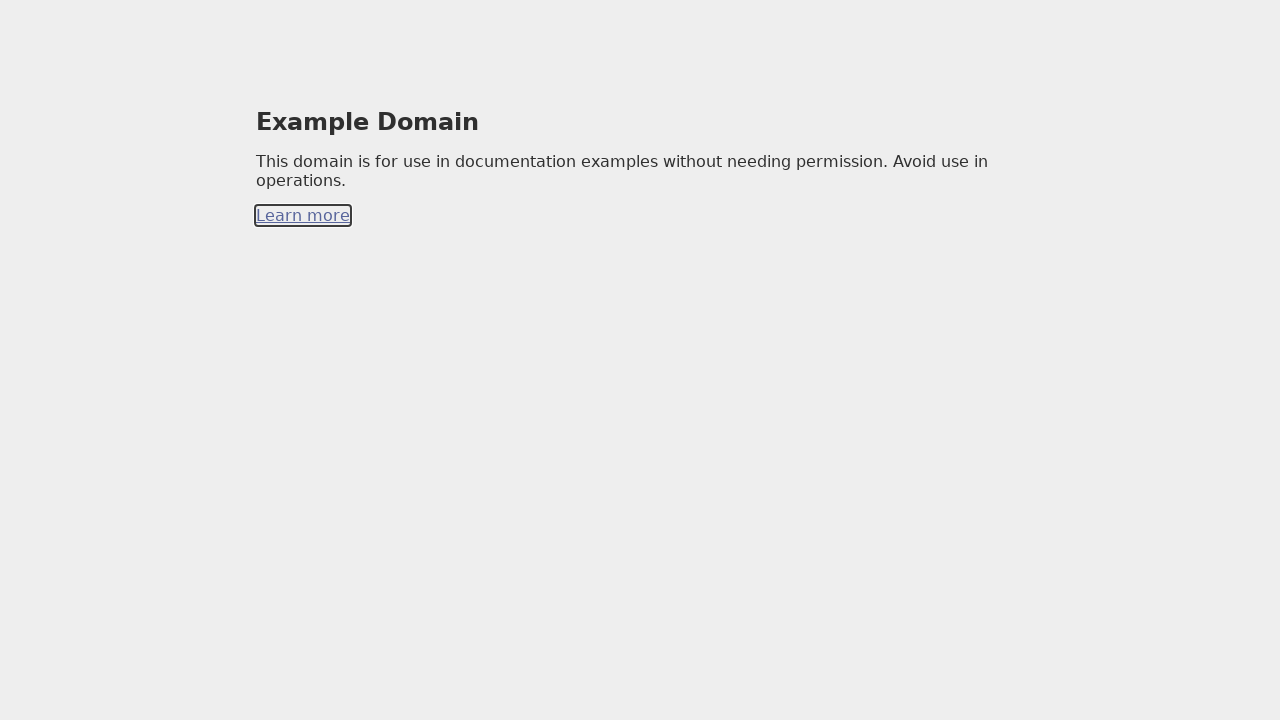

Waited 50ms for element focus
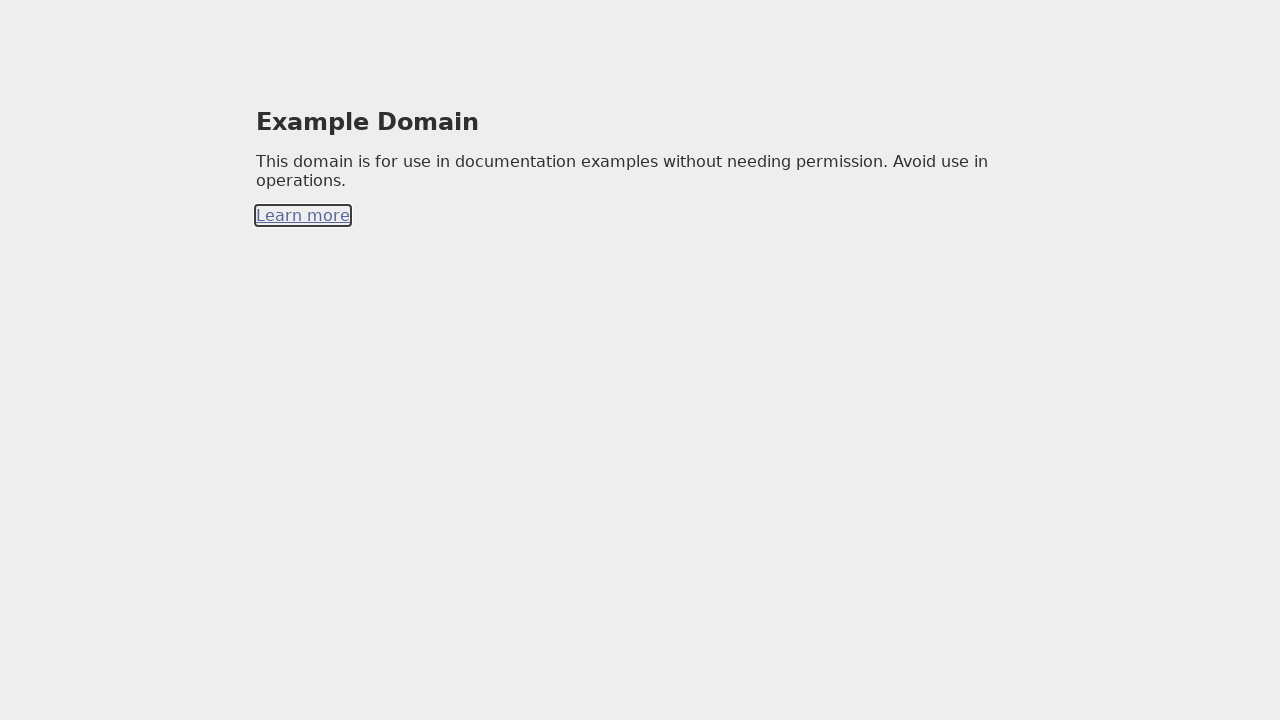

Evaluated focused element: a in section None
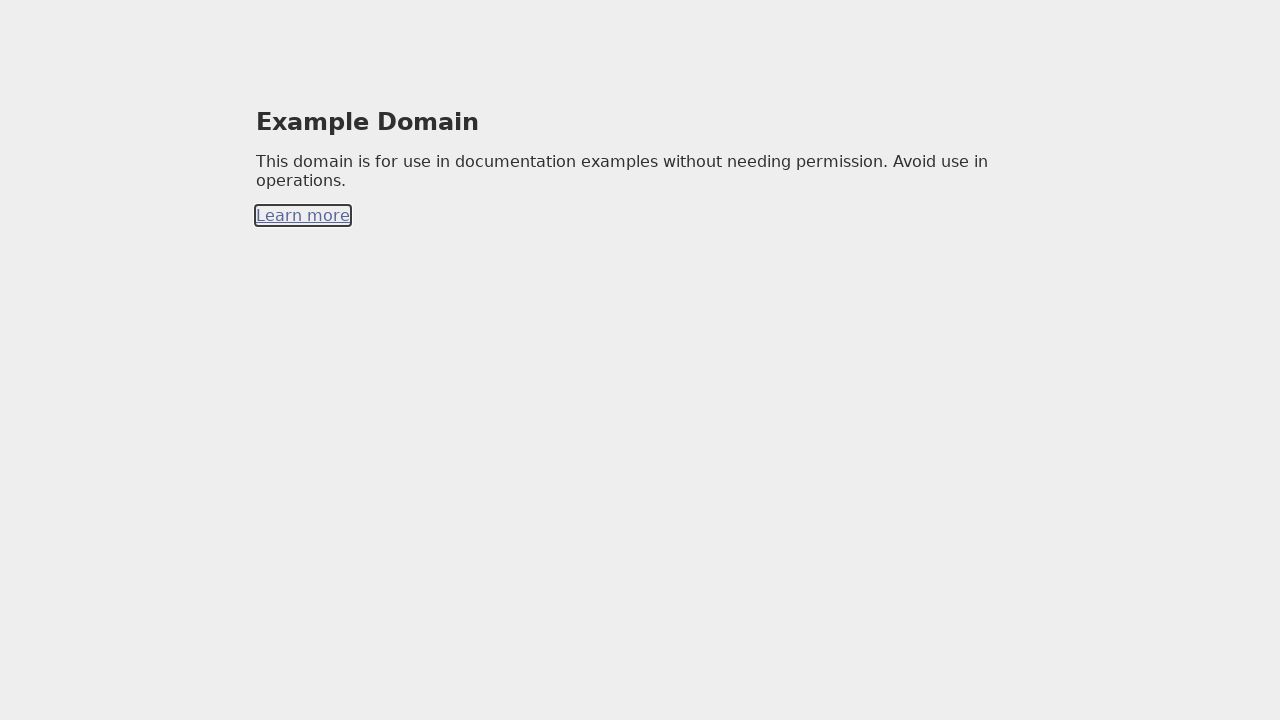

Pressed Tab key (iteration 10/15)
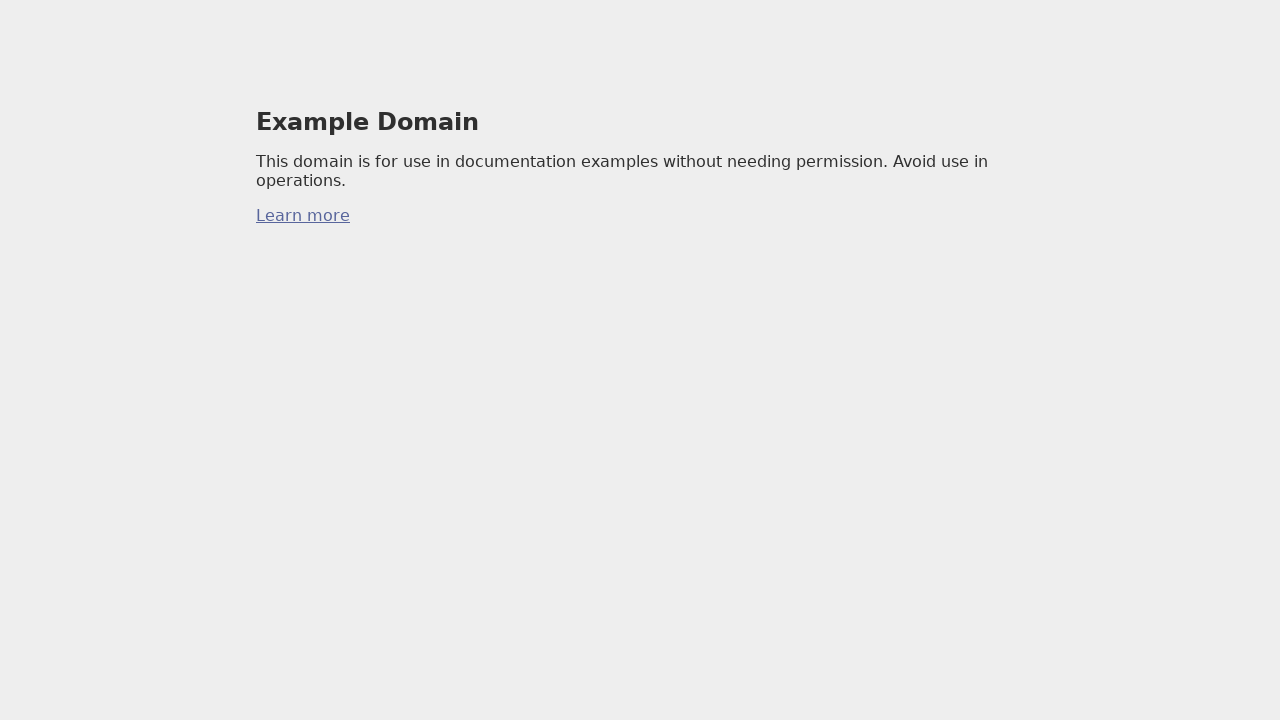

Waited 50ms for element focus
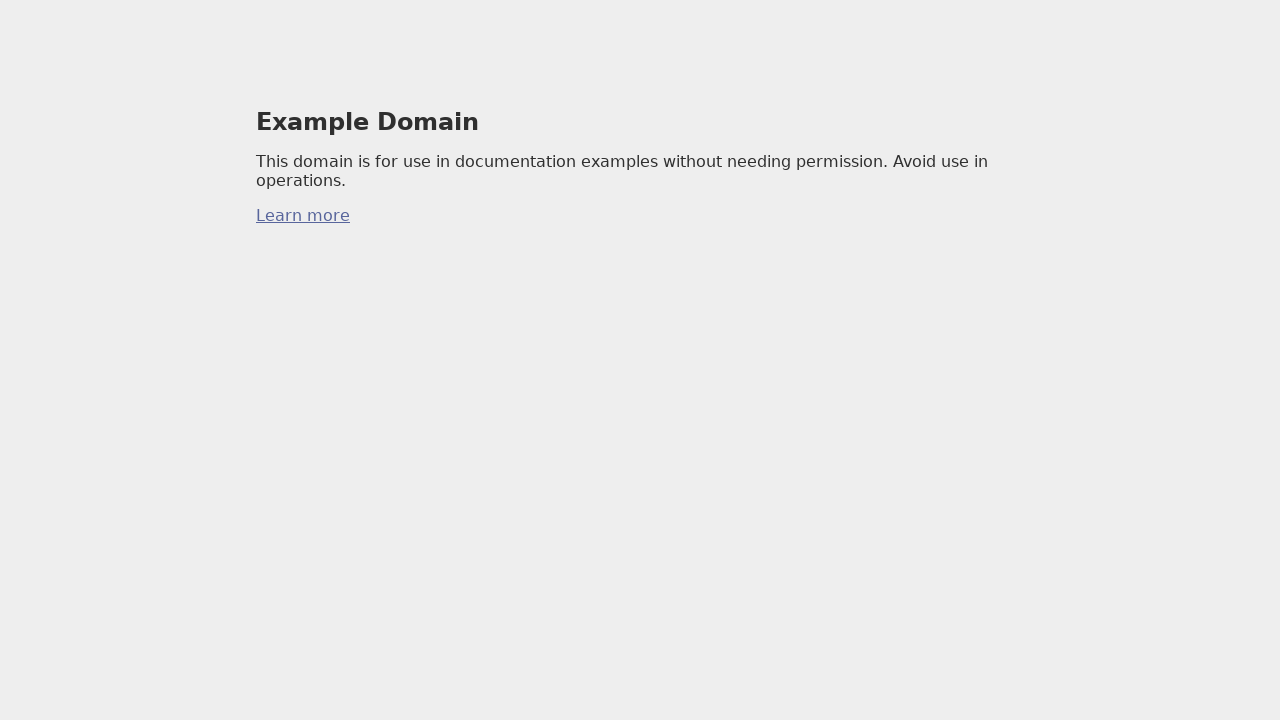

Evaluated focused element: body in section None
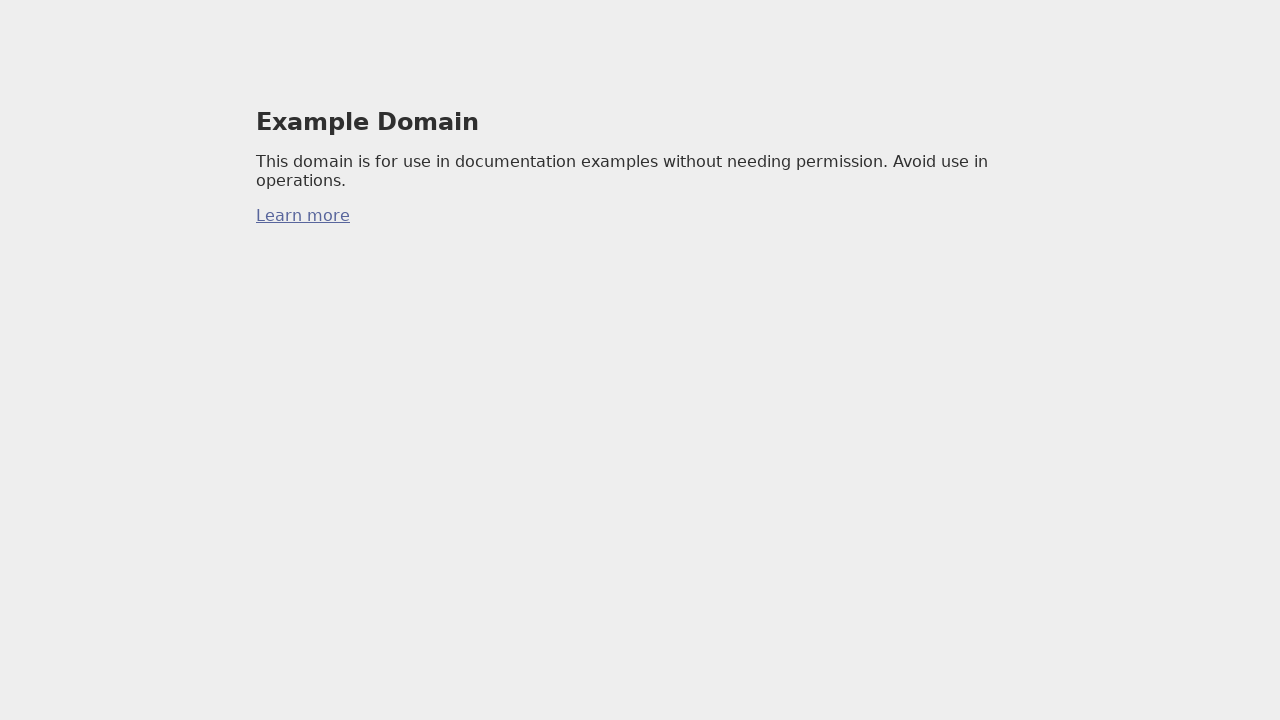

Pressed Tab key (iteration 11/15)
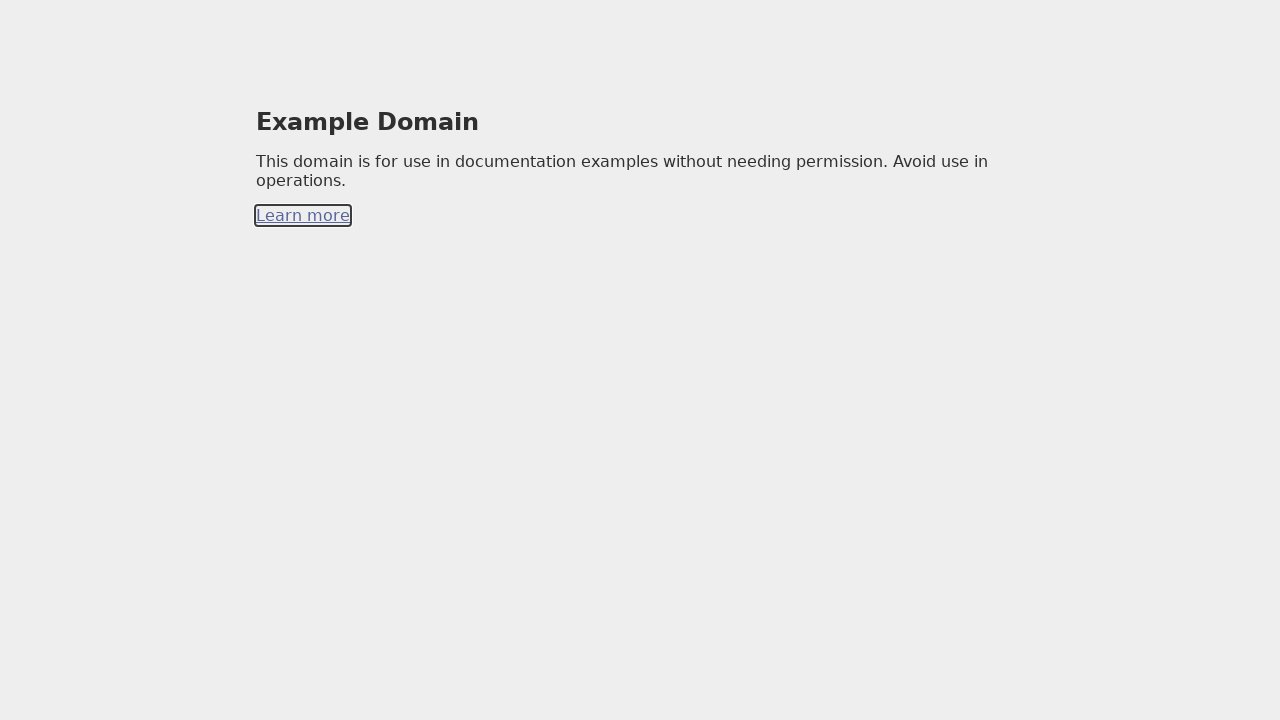

Waited 50ms for element focus
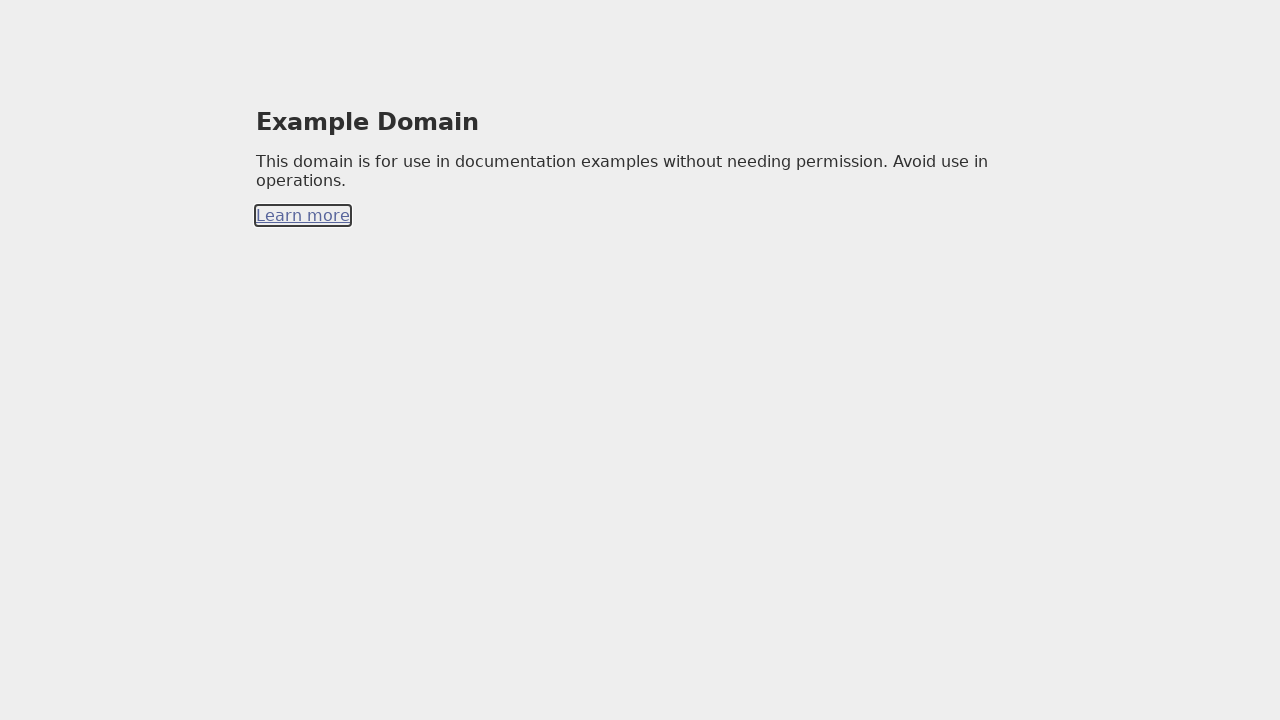

Evaluated focused element: a in section None
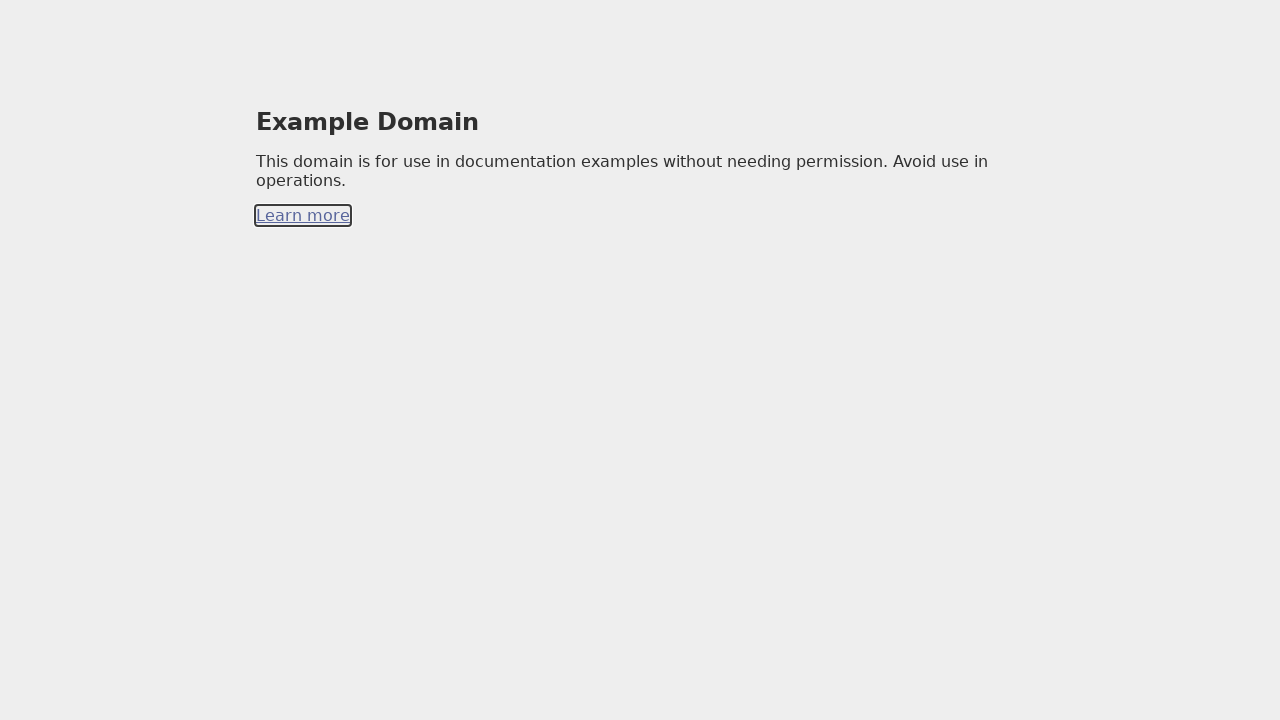

Pressed Tab key (iteration 12/15)
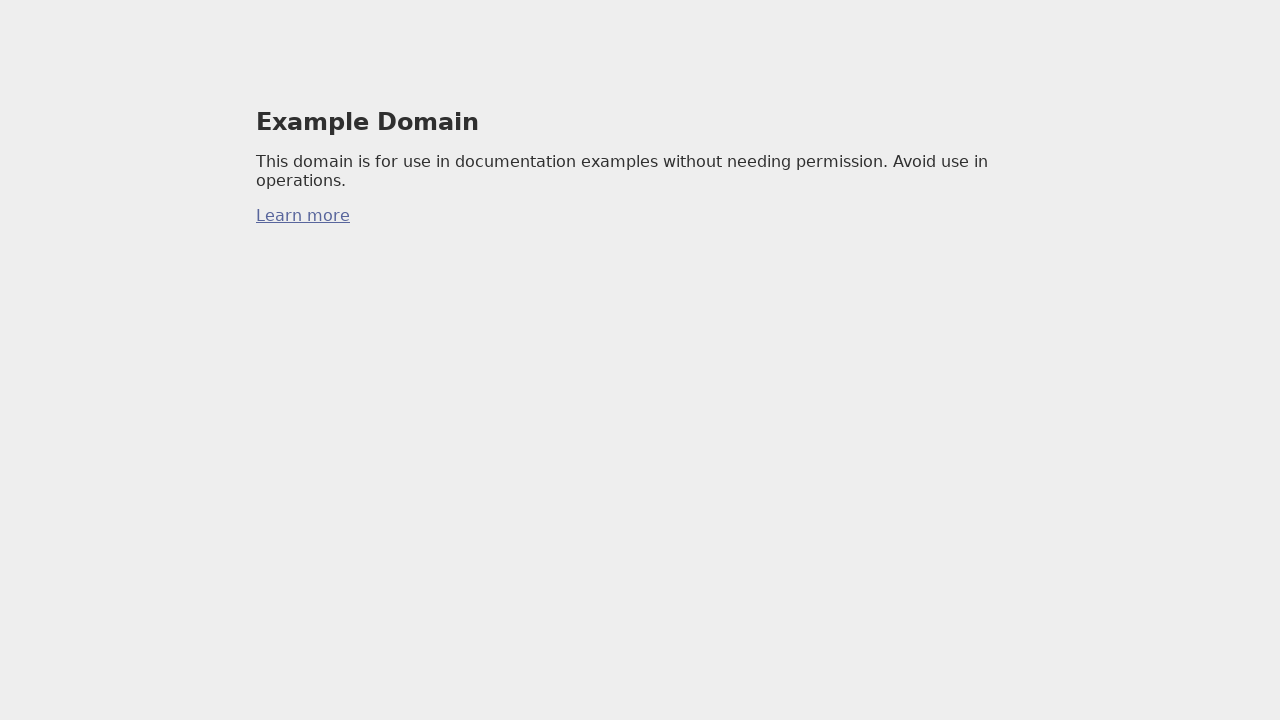

Waited 50ms for element focus
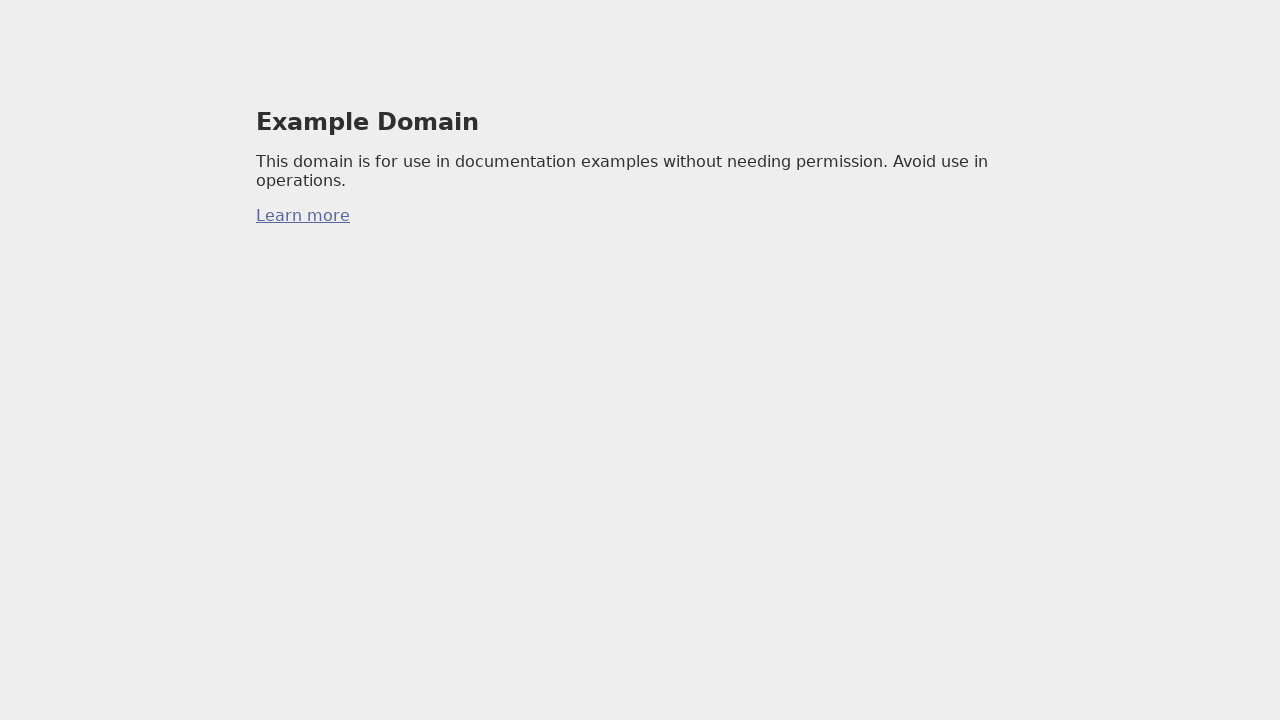

Evaluated focused element: body in section None
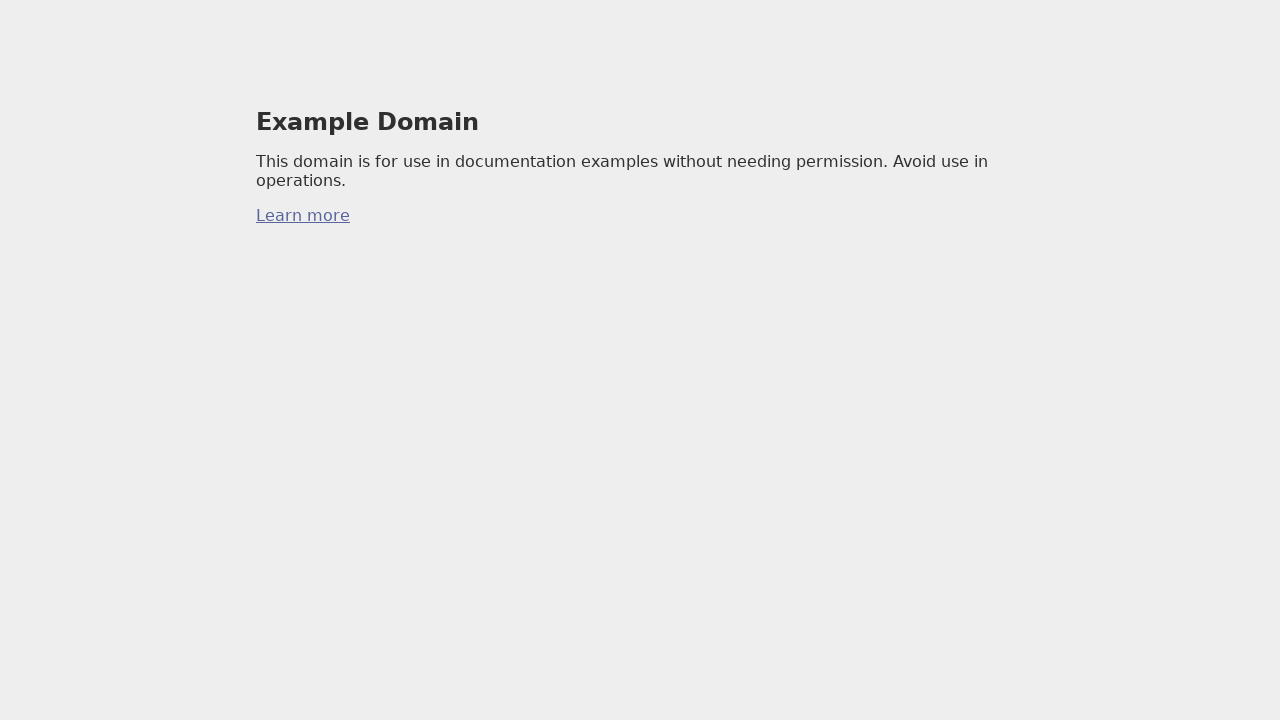

Pressed Tab key (iteration 13/15)
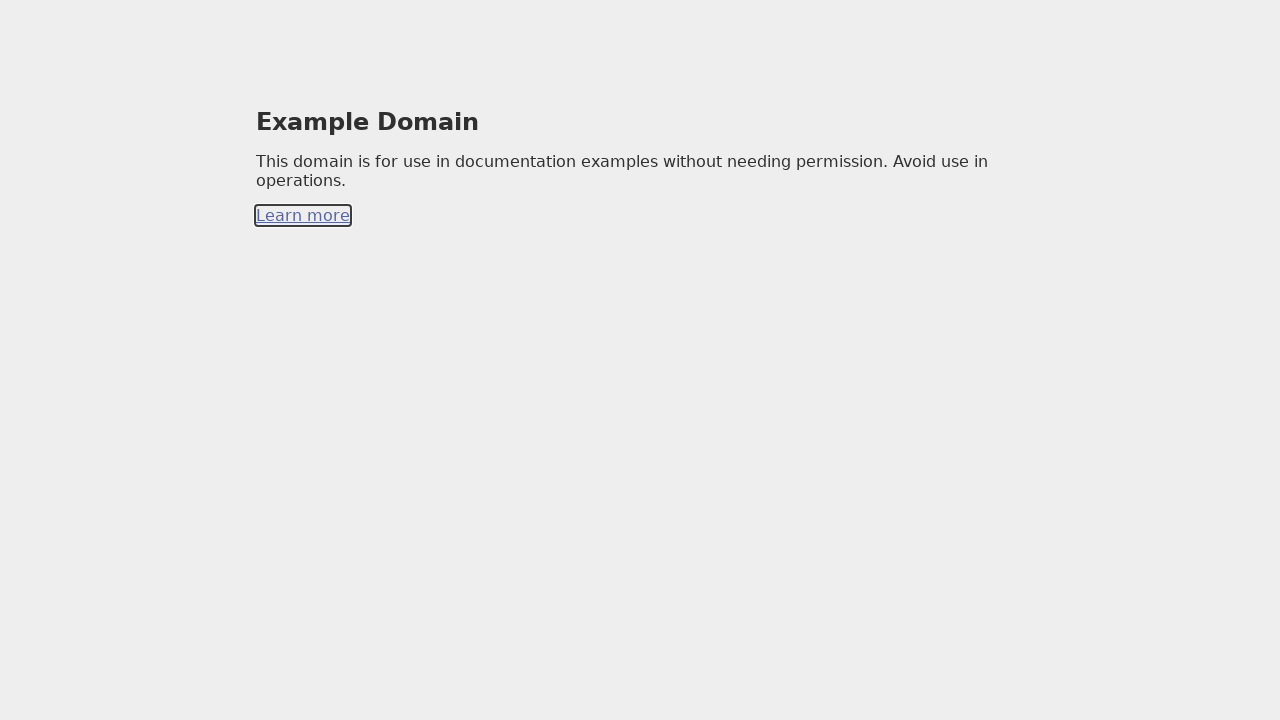

Waited 50ms for element focus
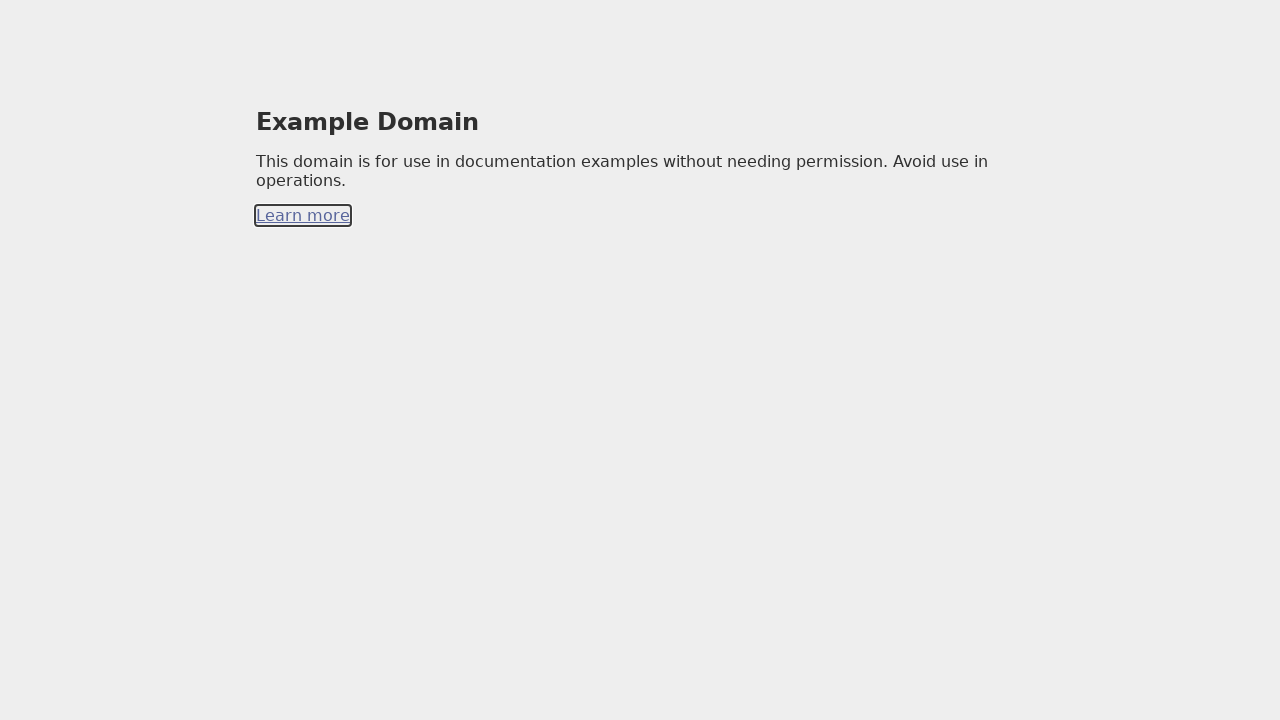

Evaluated focused element: a in section None
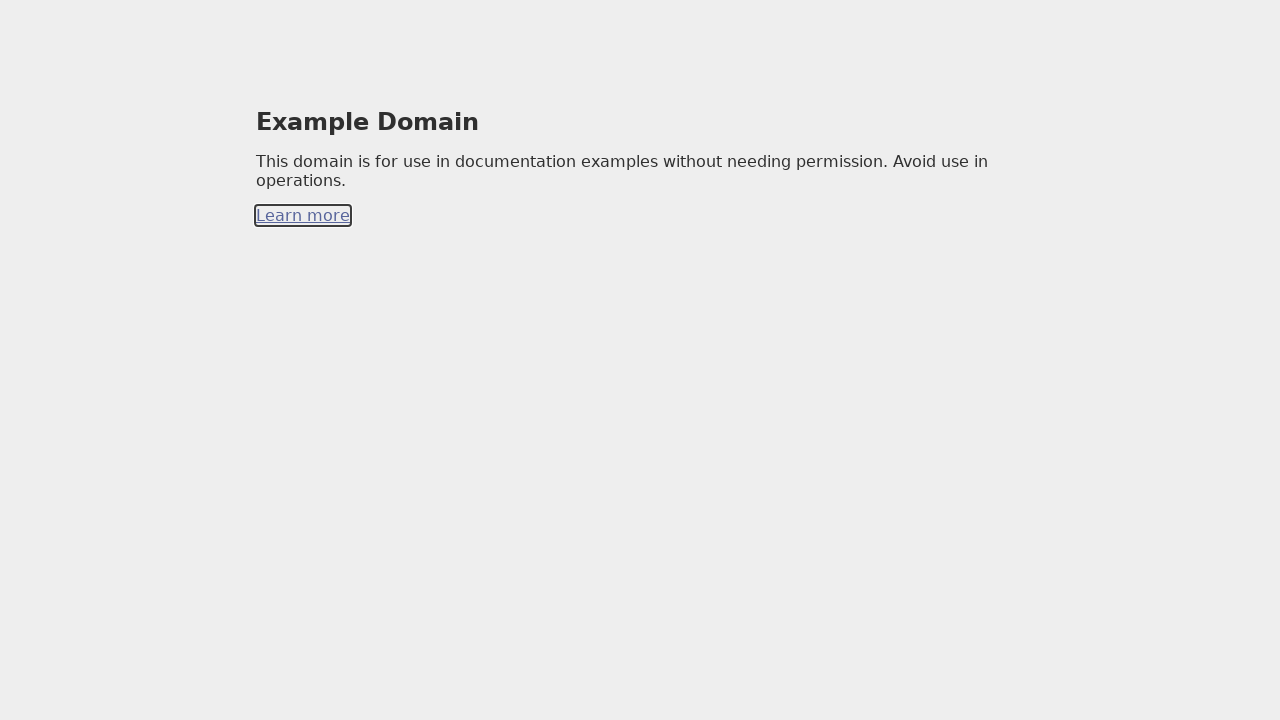

Pressed Tab key (iteration 14/15)
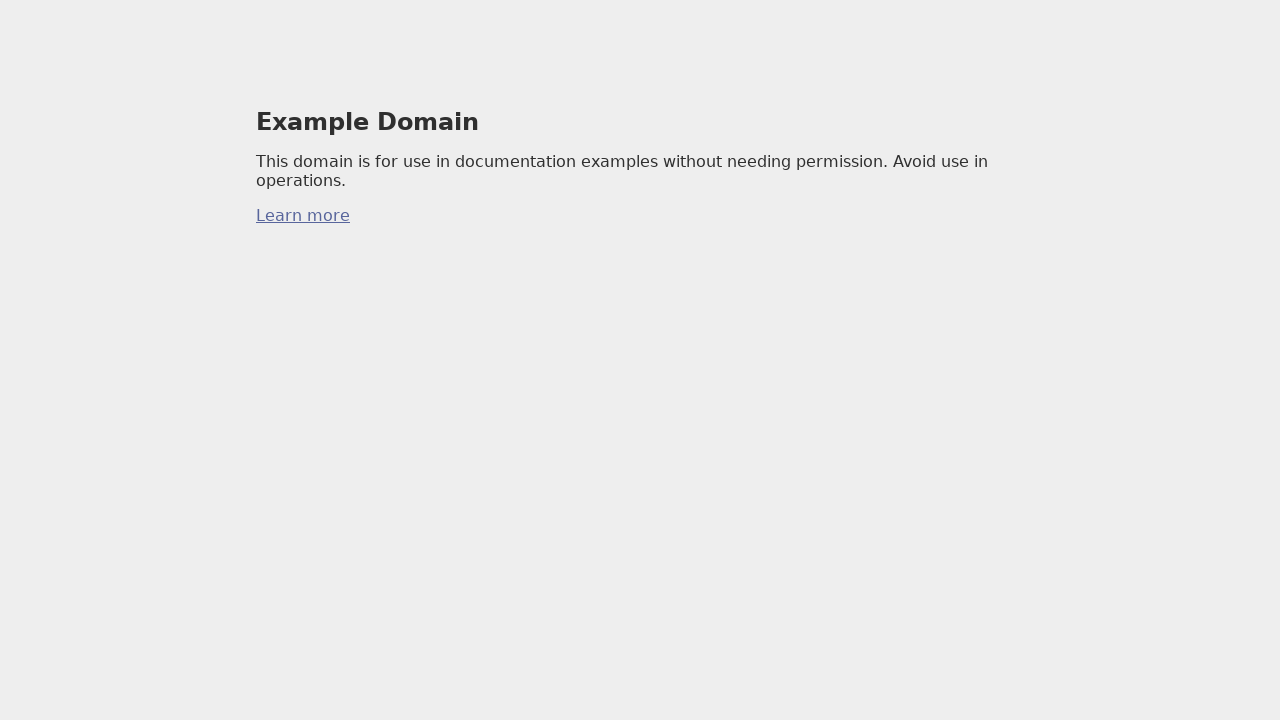

Waited 50ms for element focus
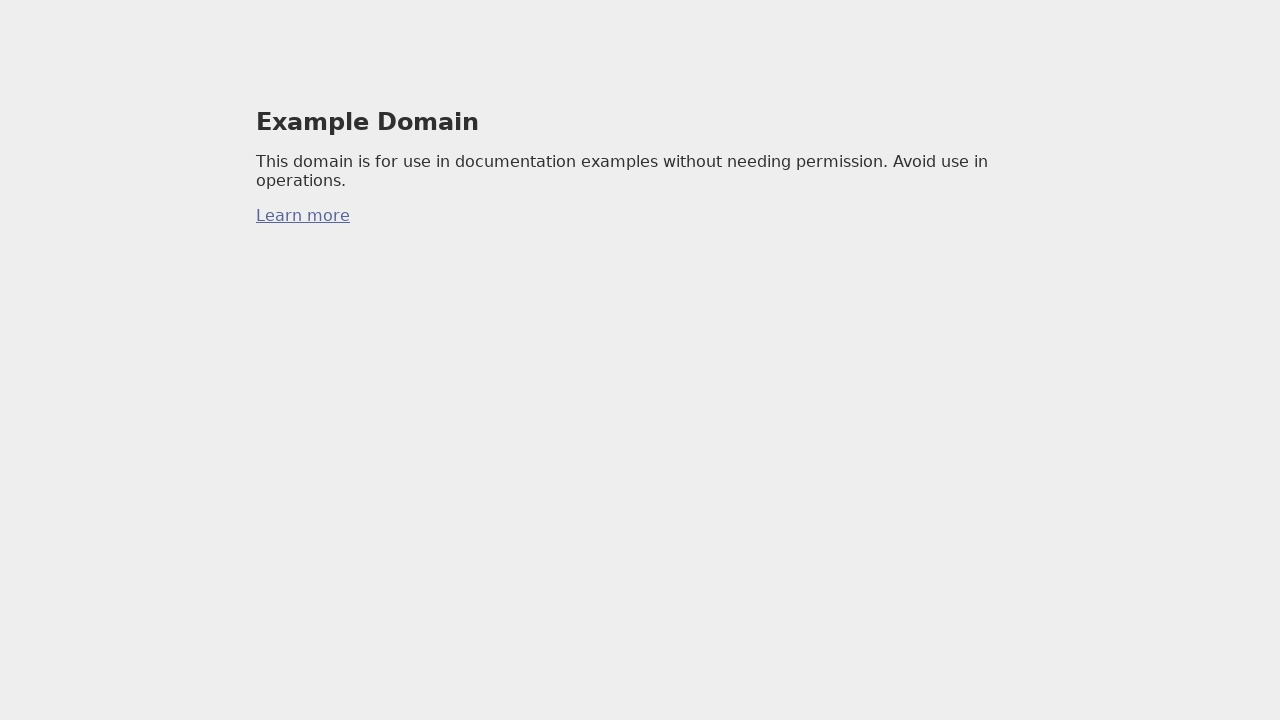

Evaluated focused element: body in section None
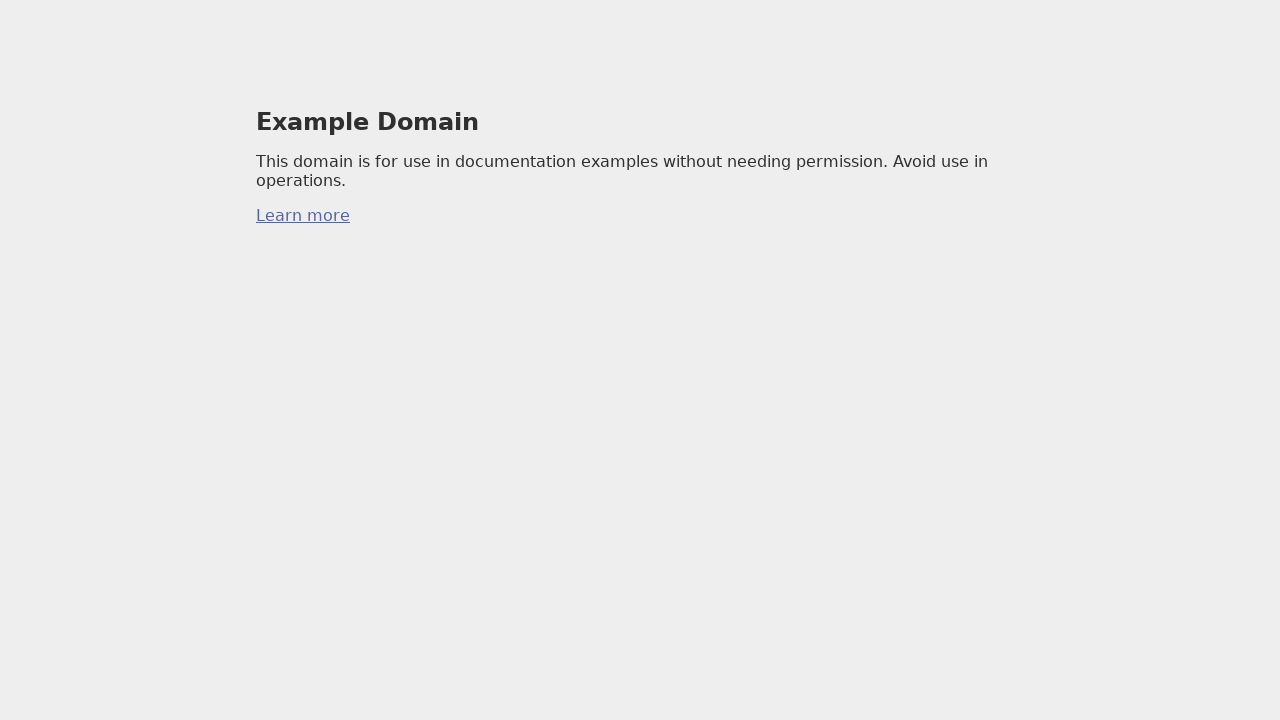

Pressed Tab key (iteration 15/15)
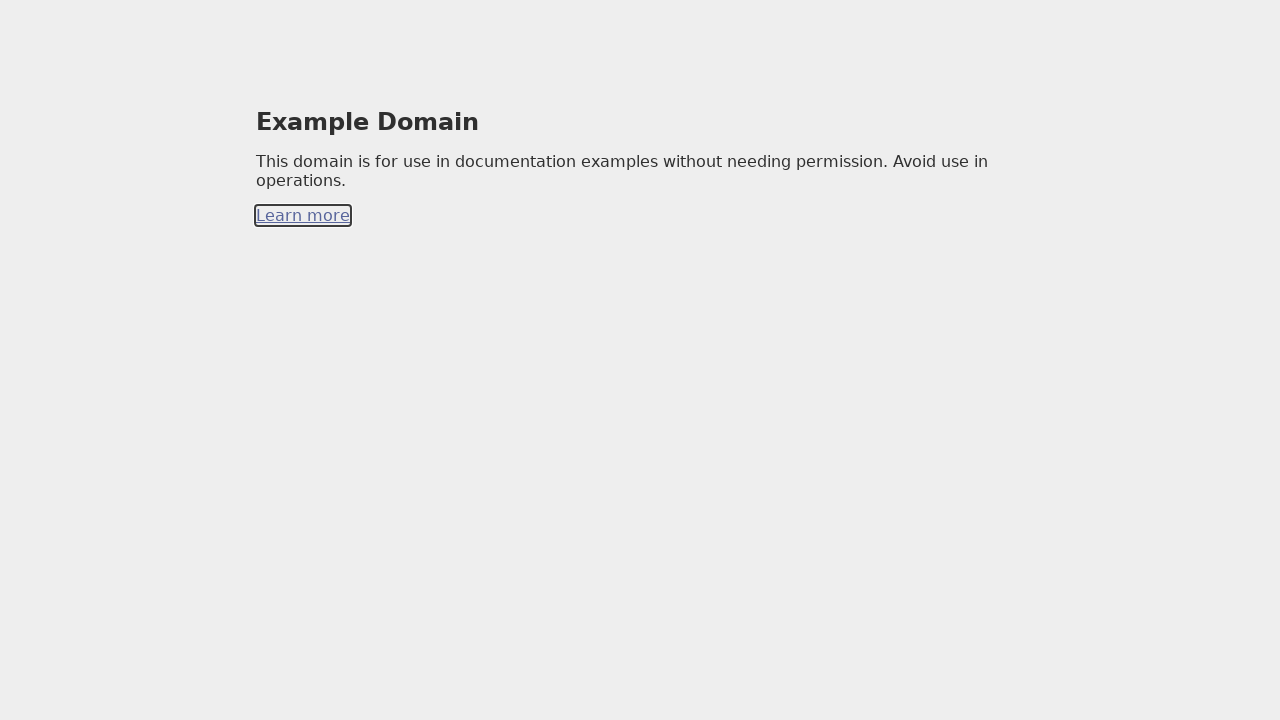

Waited 50ms for element focus
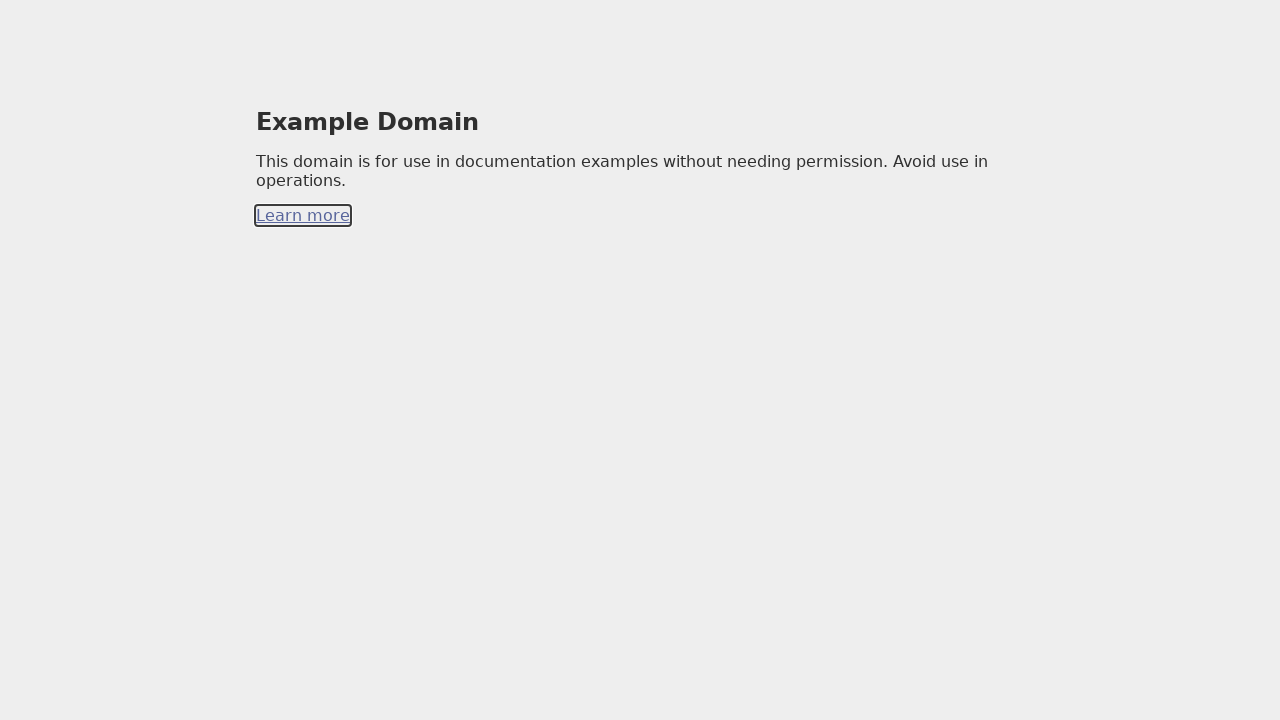

Evaluated focused element: a in section None
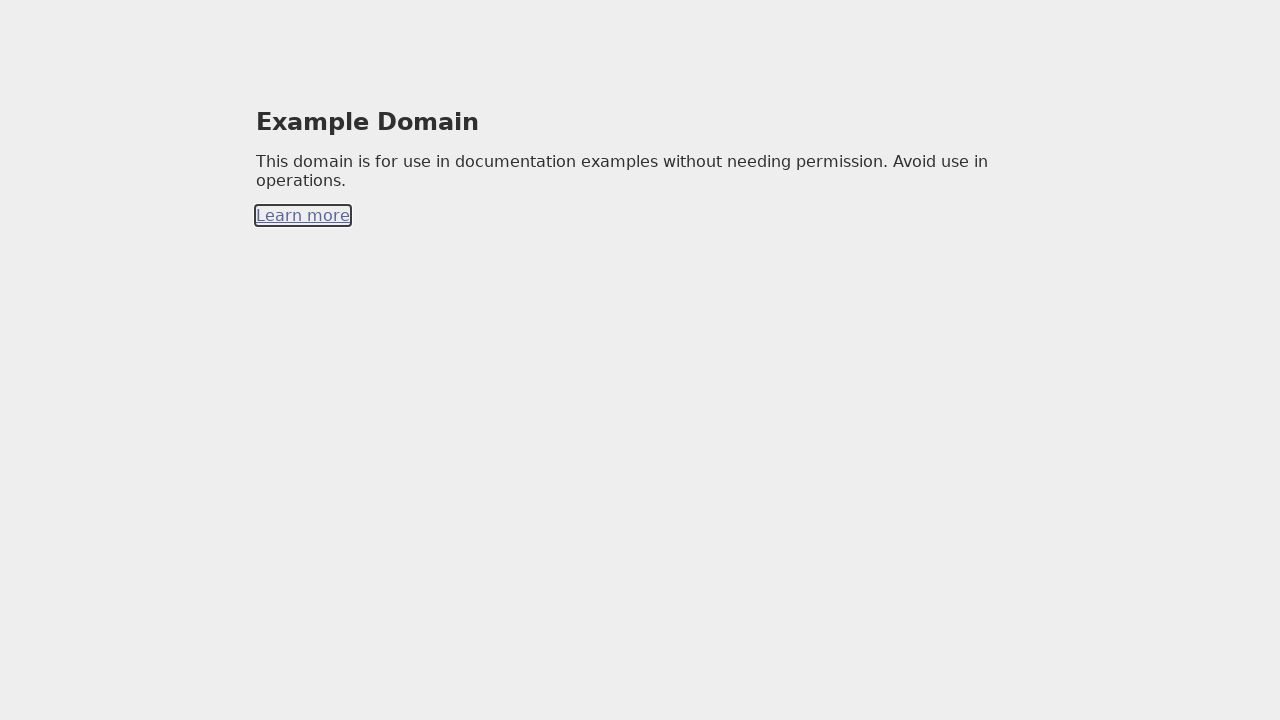

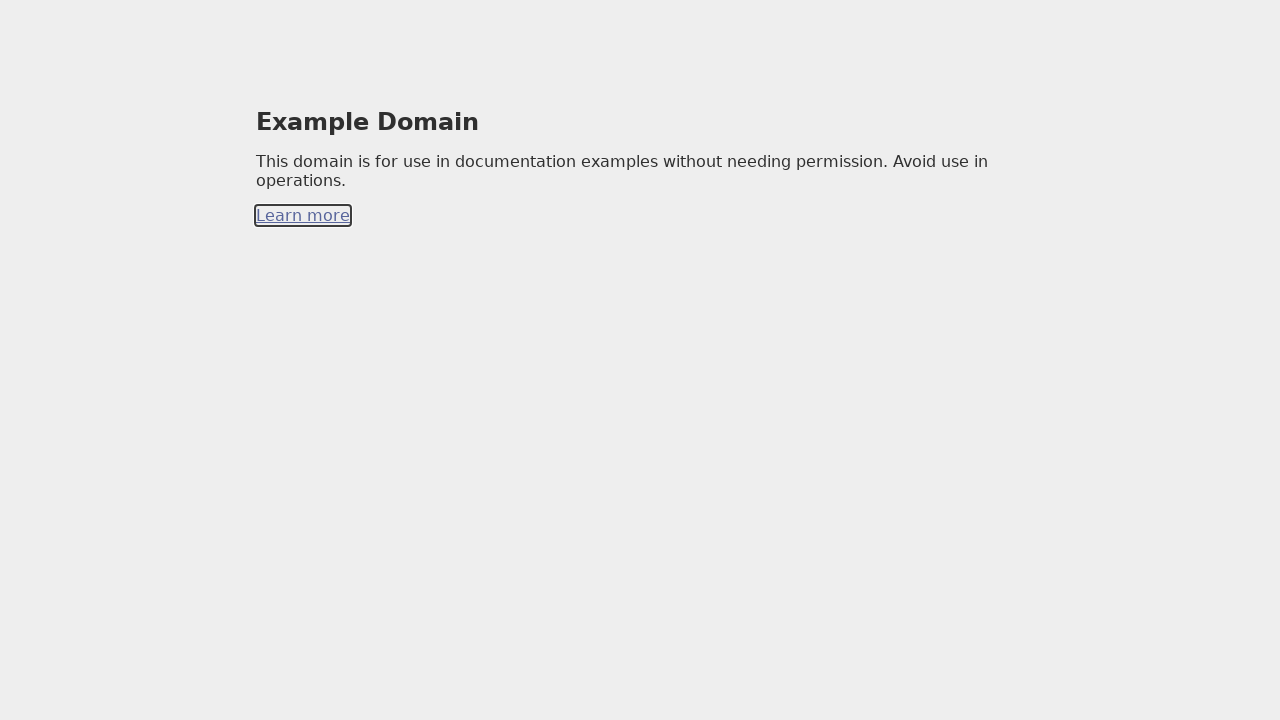